Automates taking an online driving theory exam by clicking the start button, enabling auto-next, and iterating through 30 questions while clicking the correct answers using a data attribute selector.

Starting URL: https://teoria.on.ge/exam

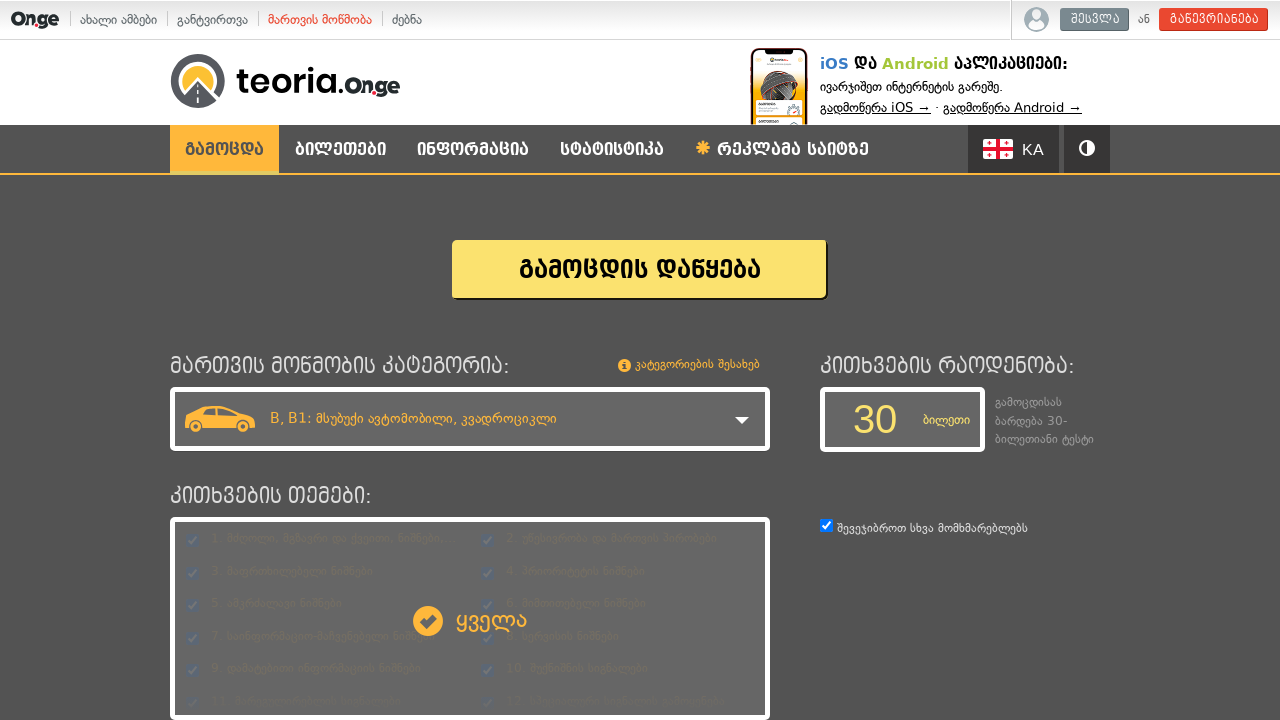

Clicked start button to begin the exam at (640, 270) on #start
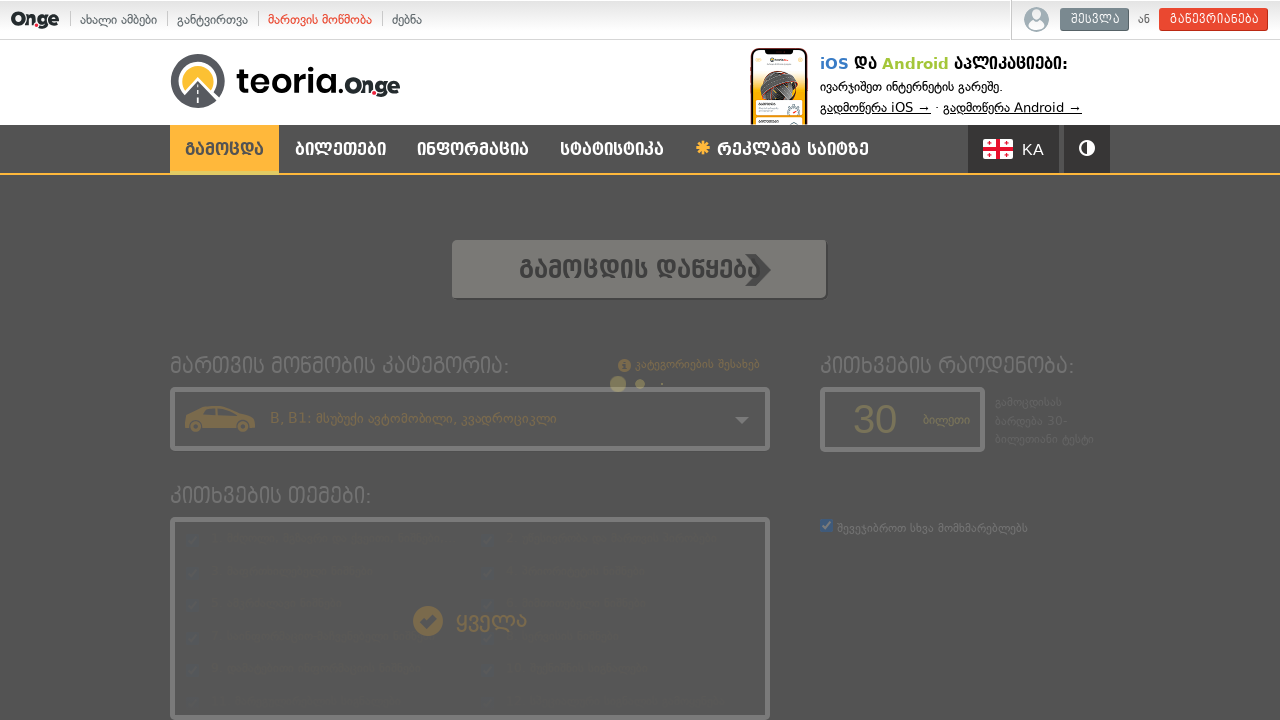

Waited 7 seconds for exam to load
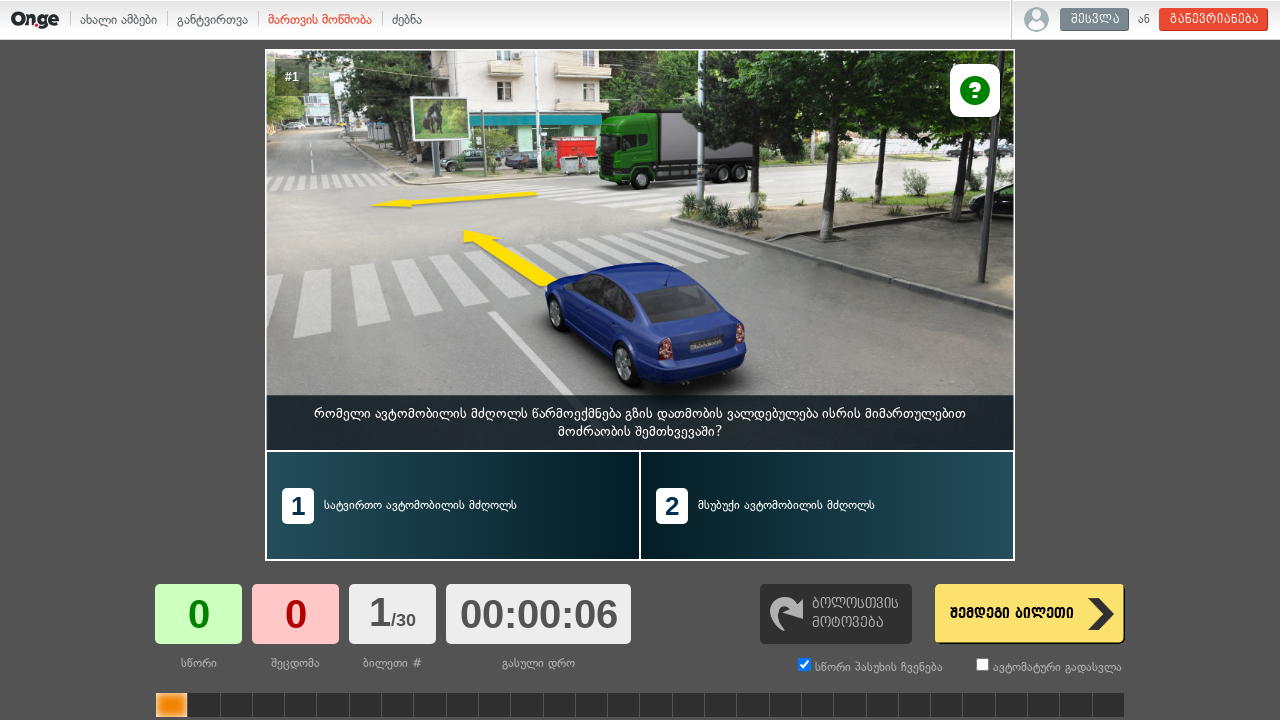

Enabled auto-next feature at (982, 664) on #auto-next-step
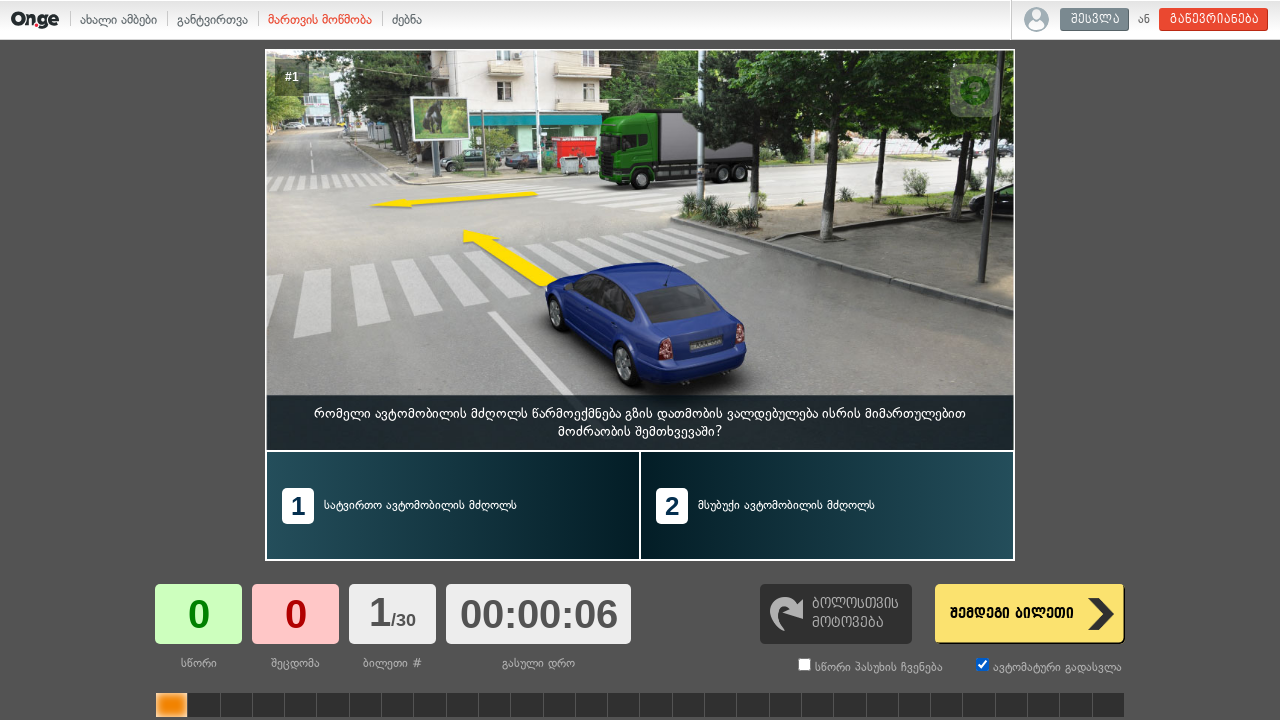

Clicked correct answer for question 1
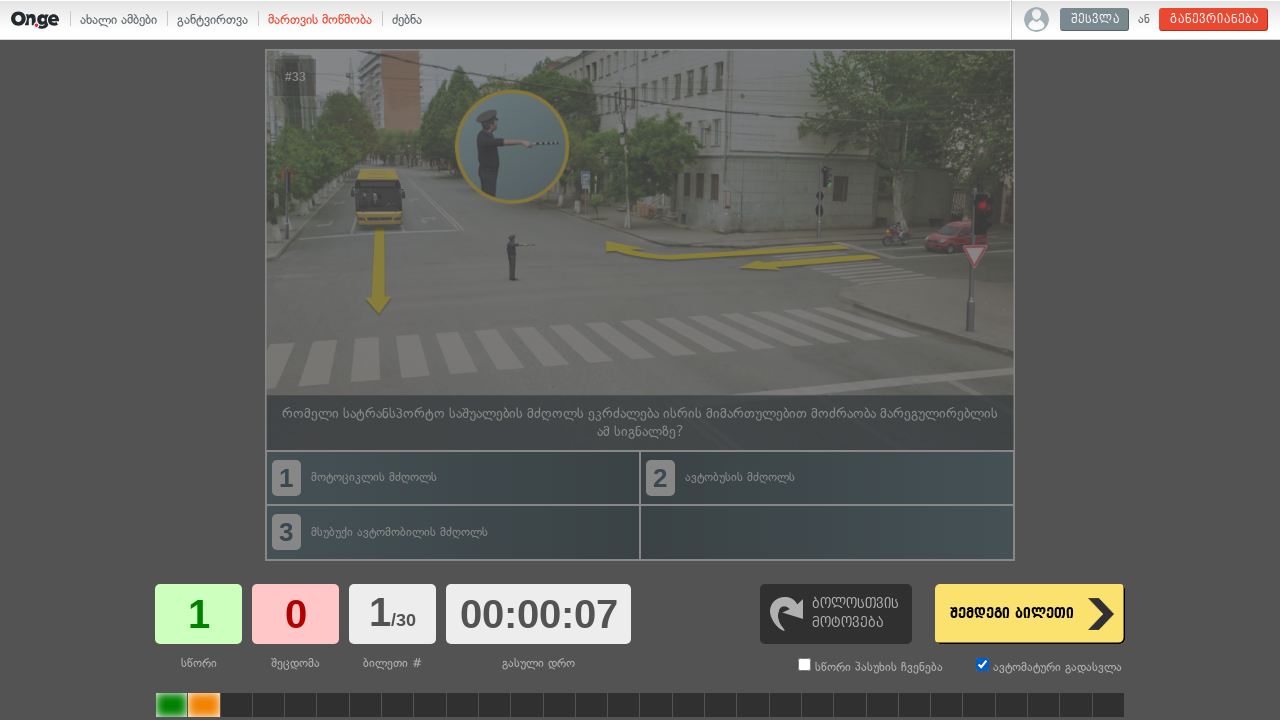

Brief pause between questions
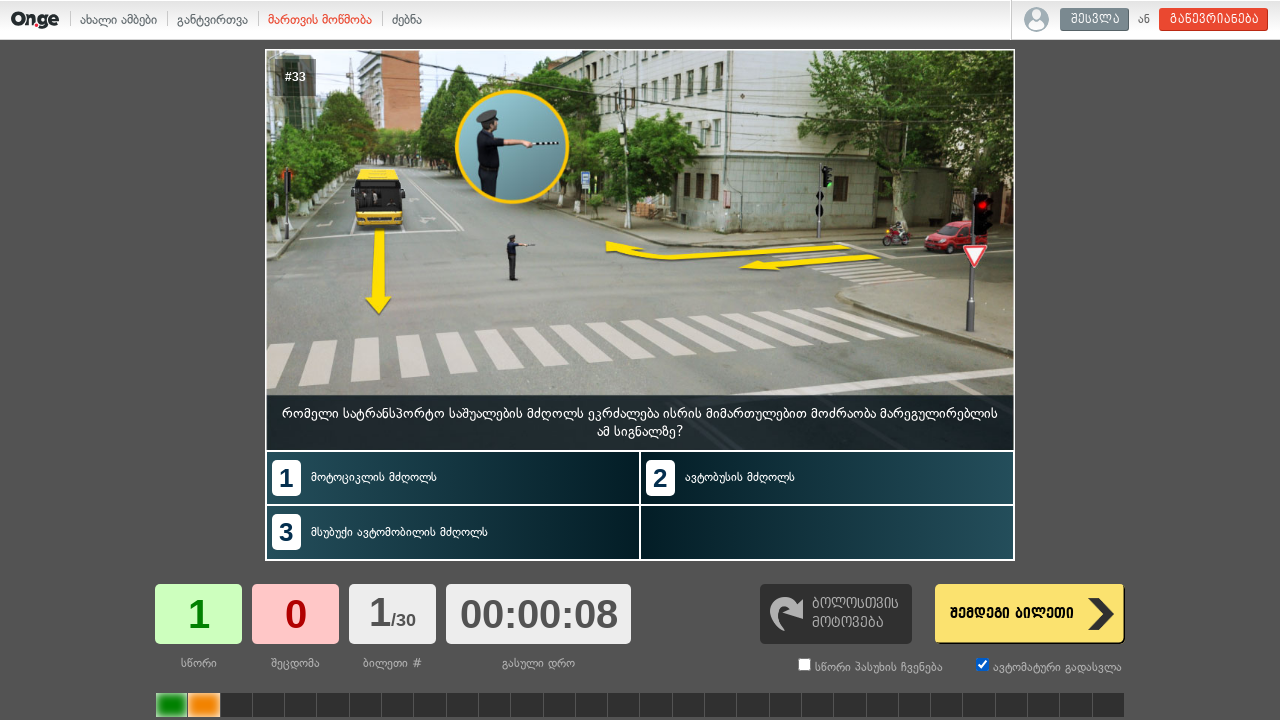

Clicked correct answer for question 2
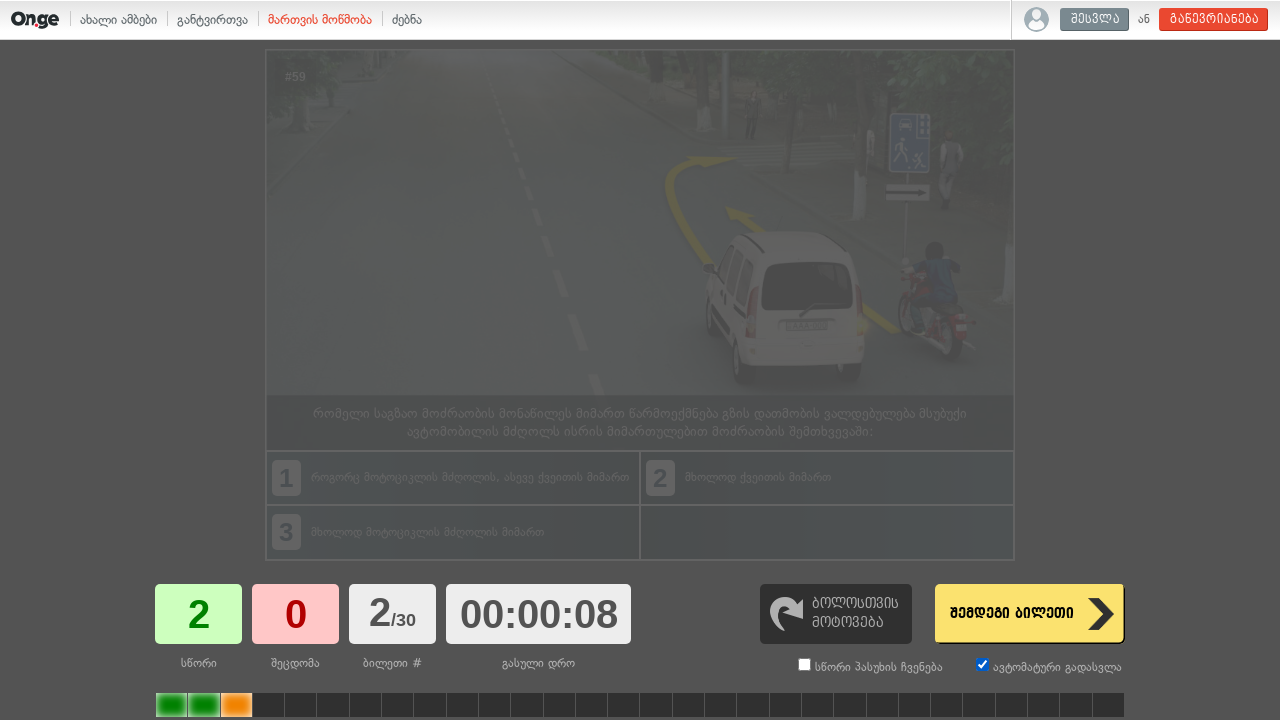

Brief pause between questions
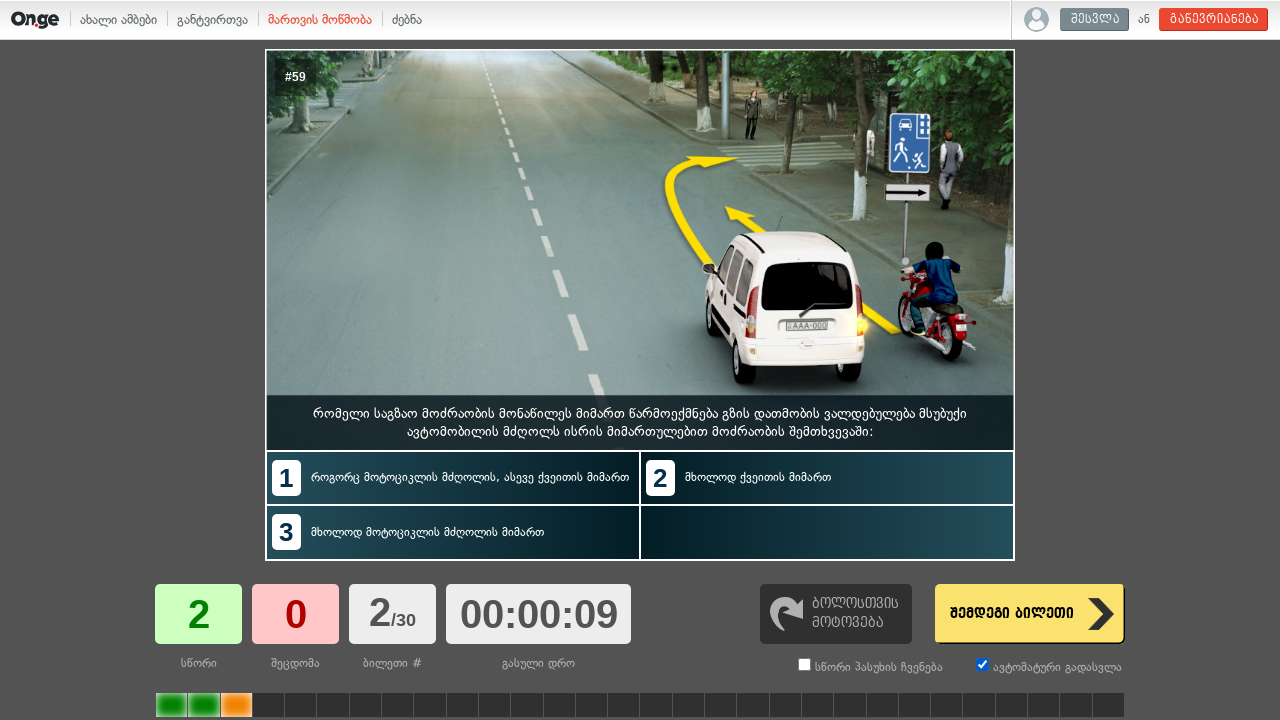

Clicked correct answer for question 3
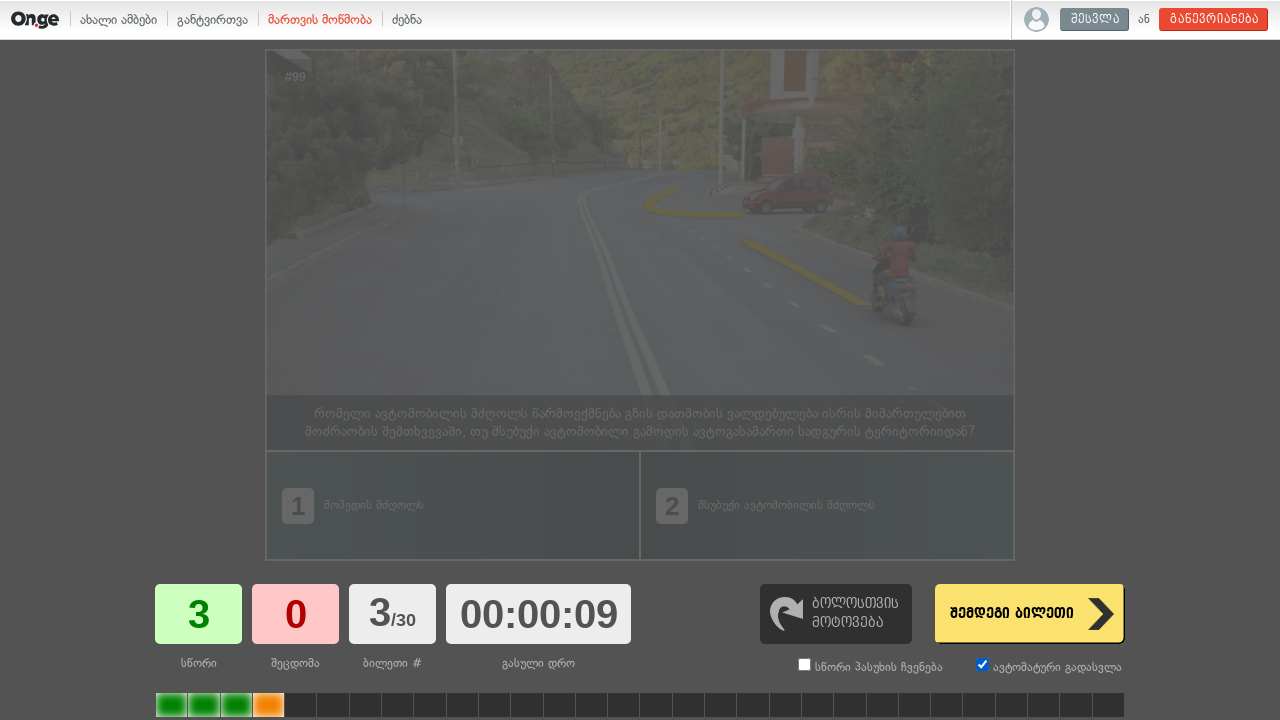

Brief pause between questions
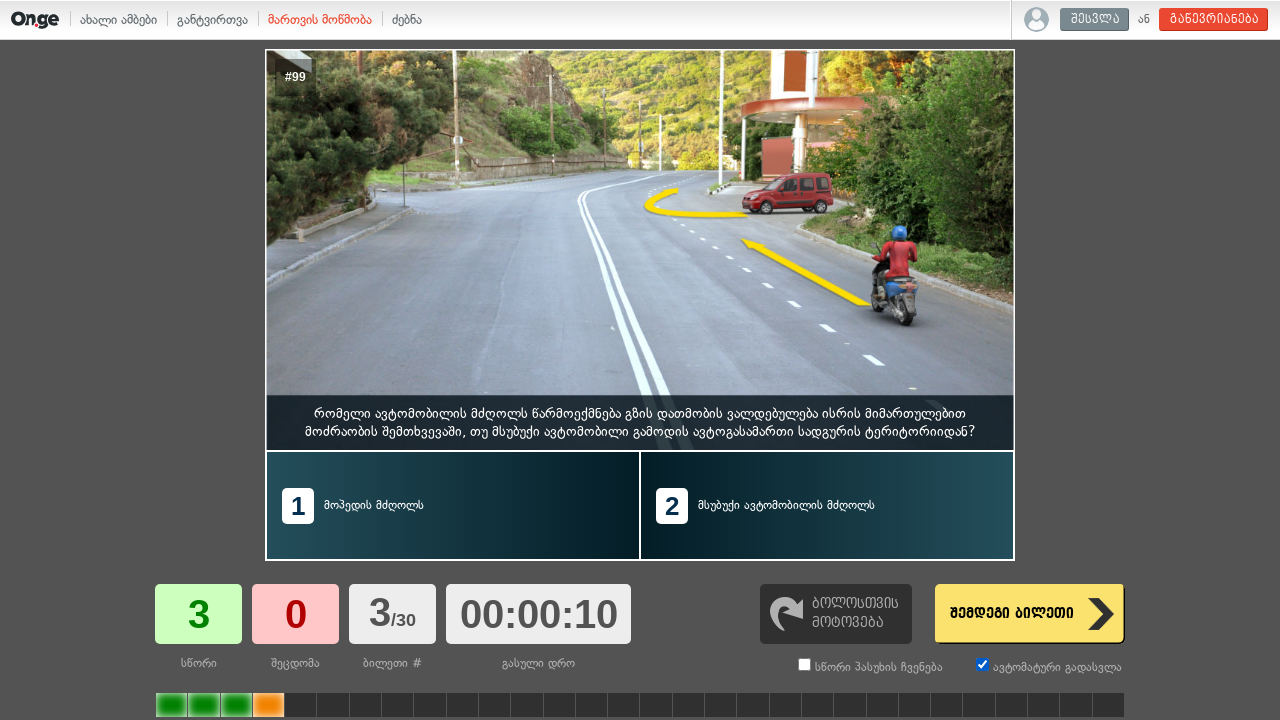

Clicked correct answer for question 4
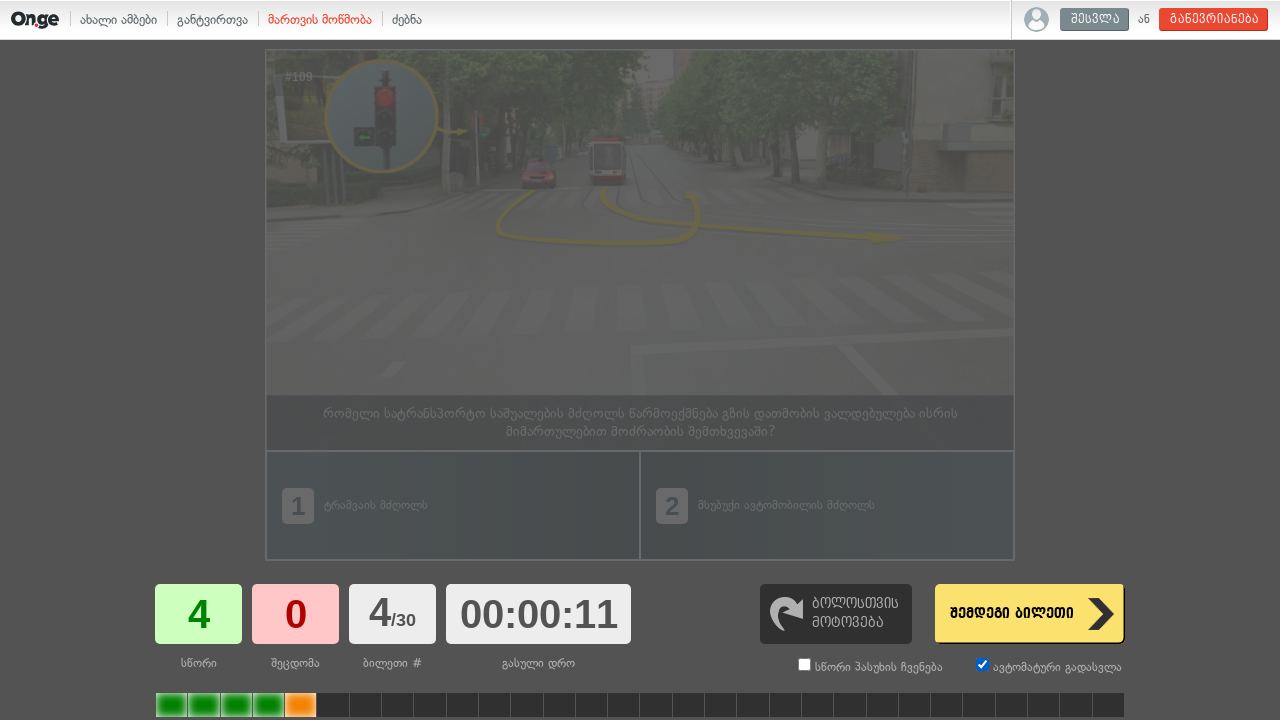

Brief pause between questions
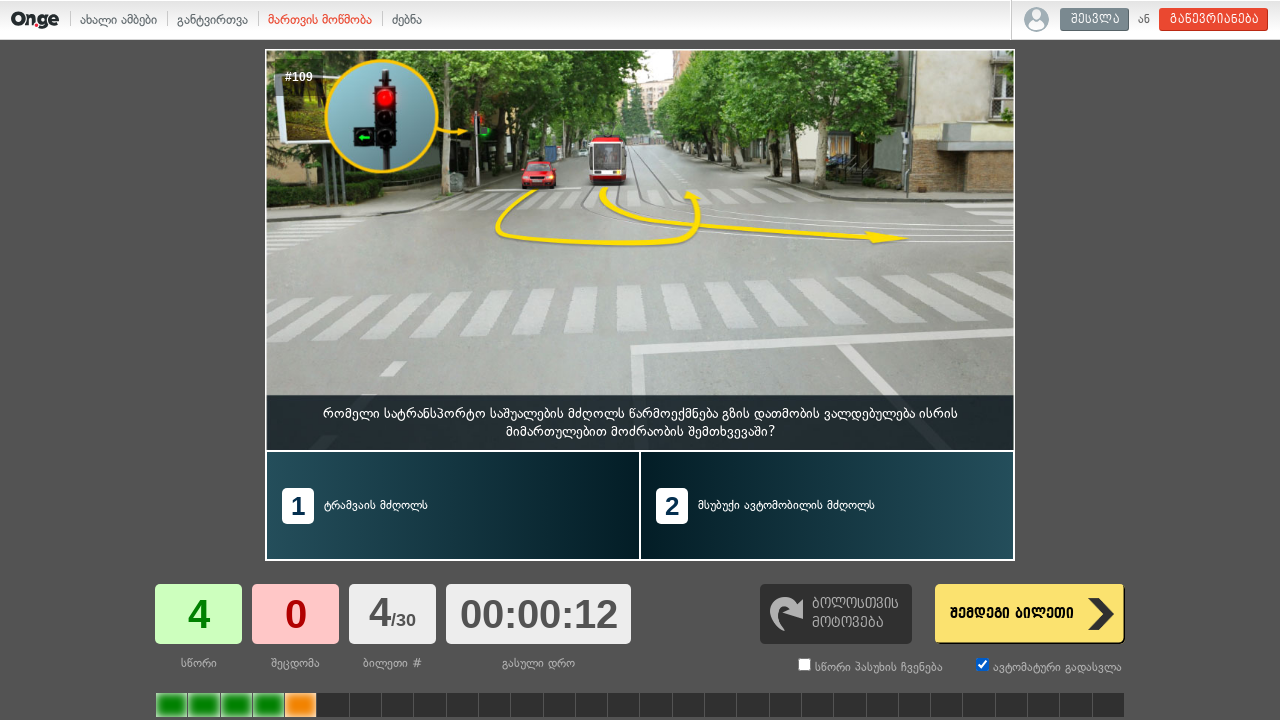

Clicked correct answer for question 5
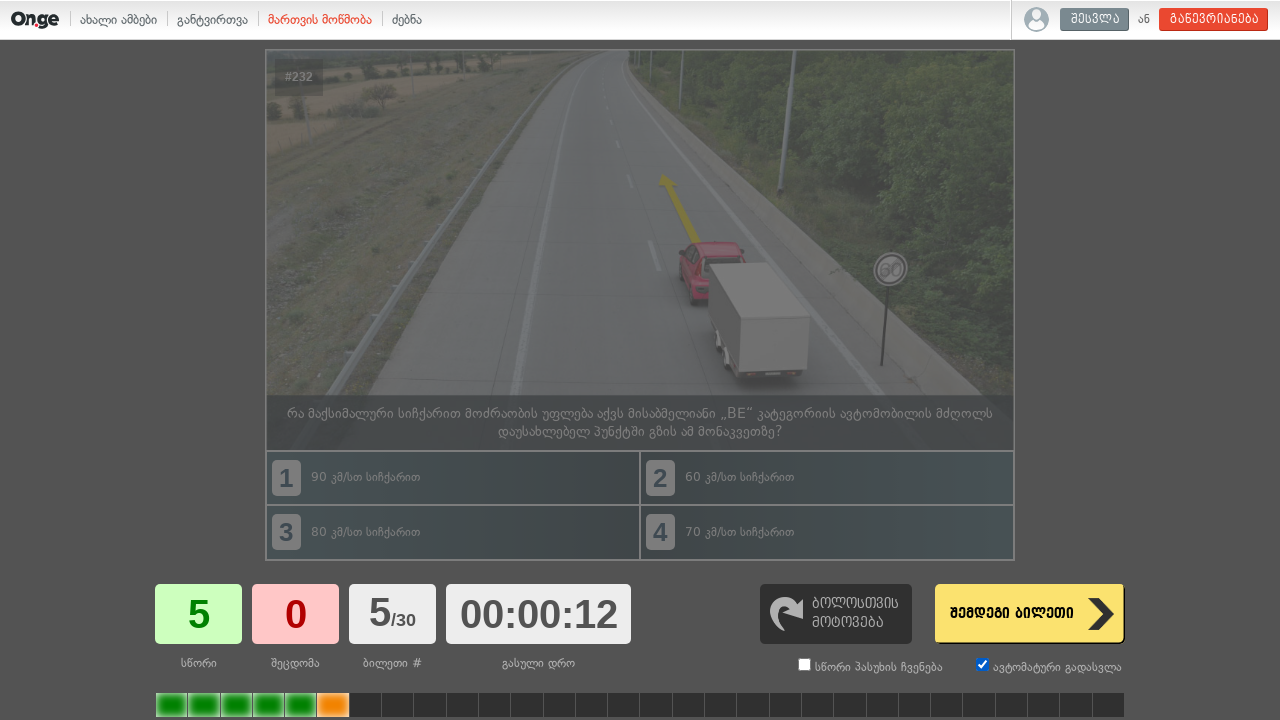

Brief pause between questions
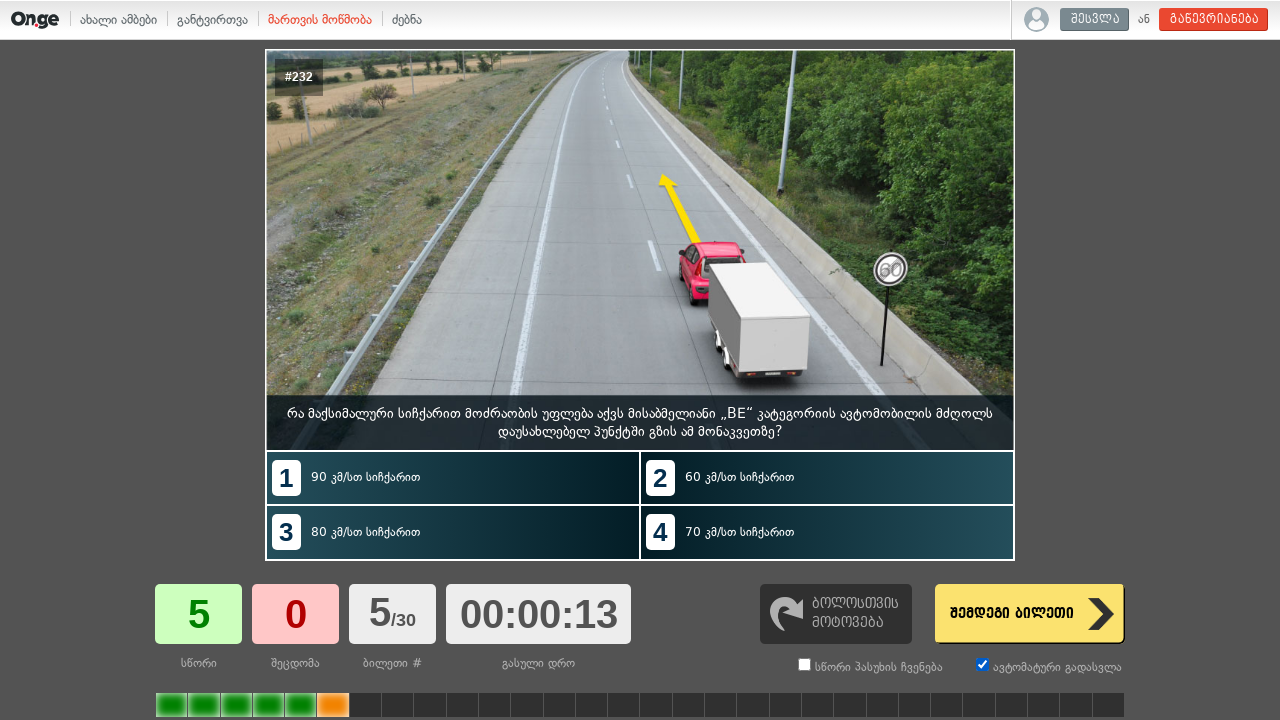

Clicked correct answer for question 6
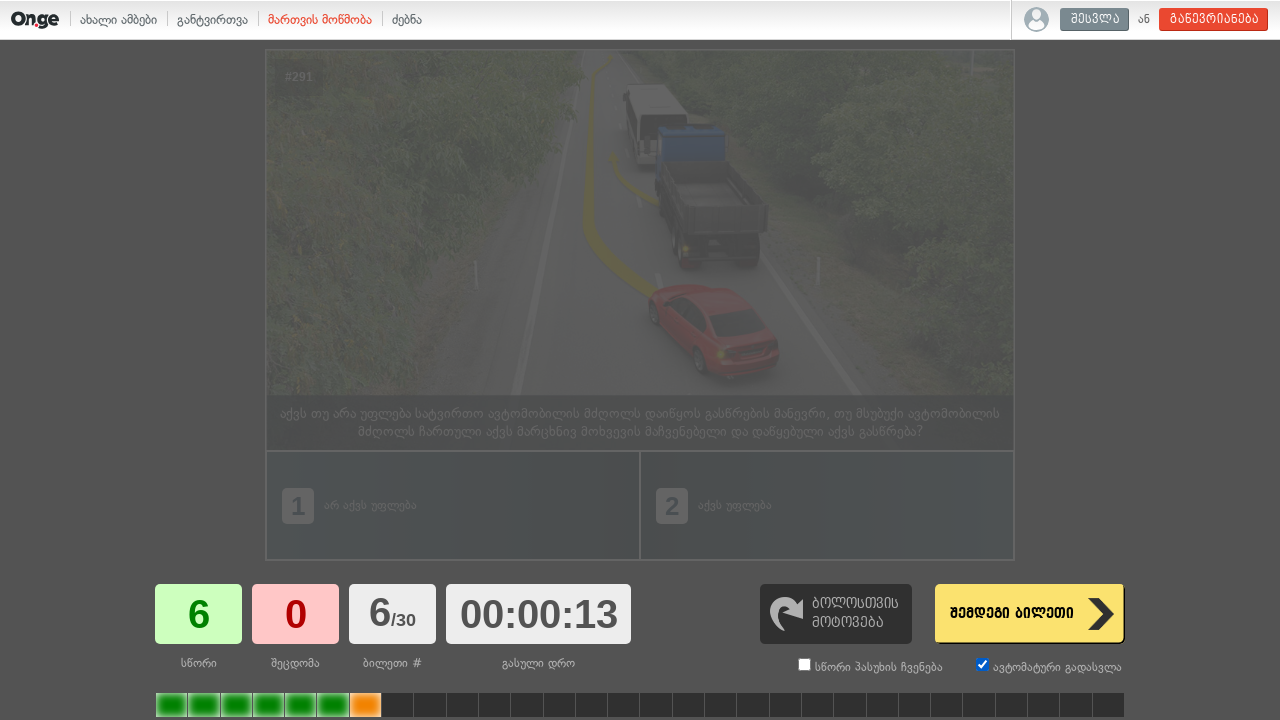

Brief pause between questions
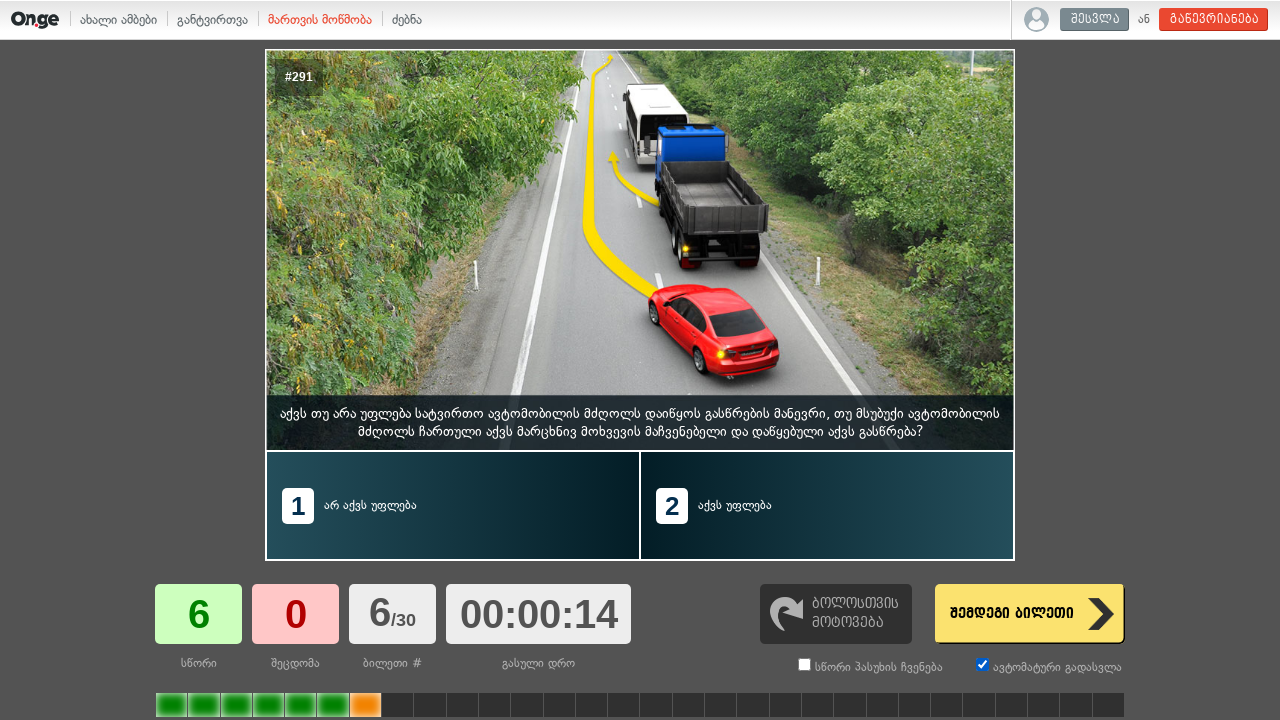

Clicked correct answer for question 7
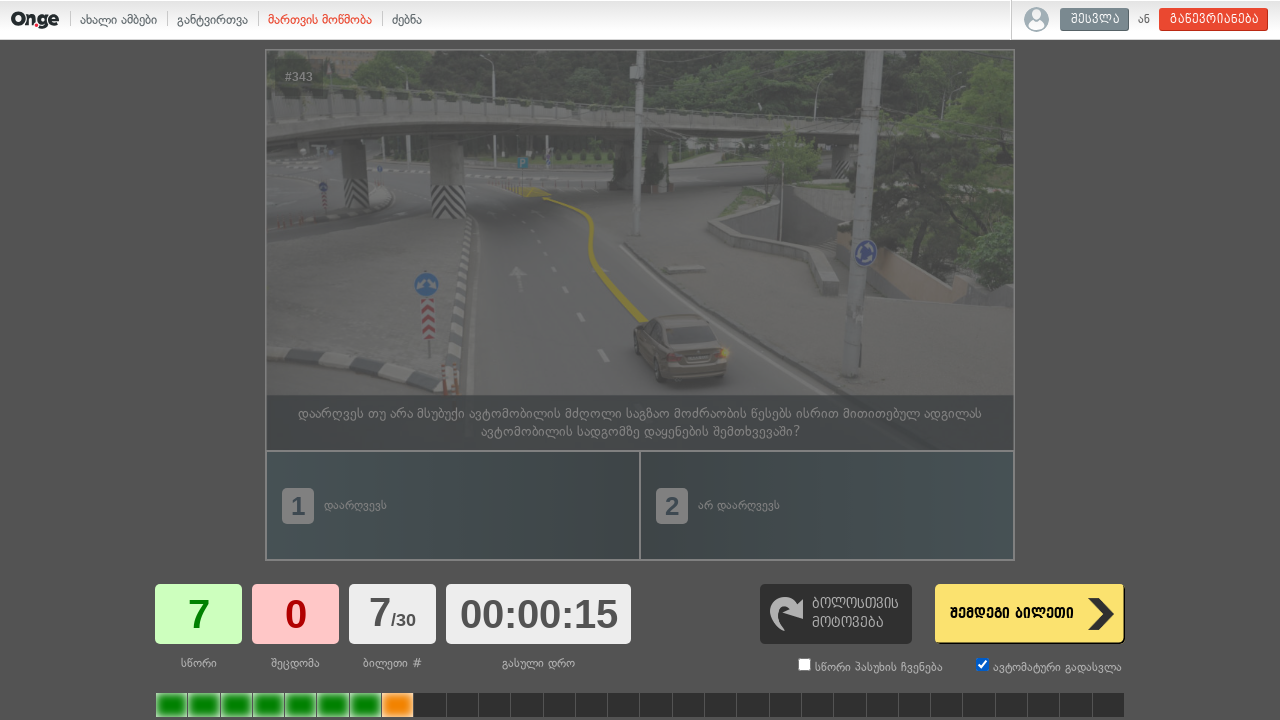

Brief pause between questions
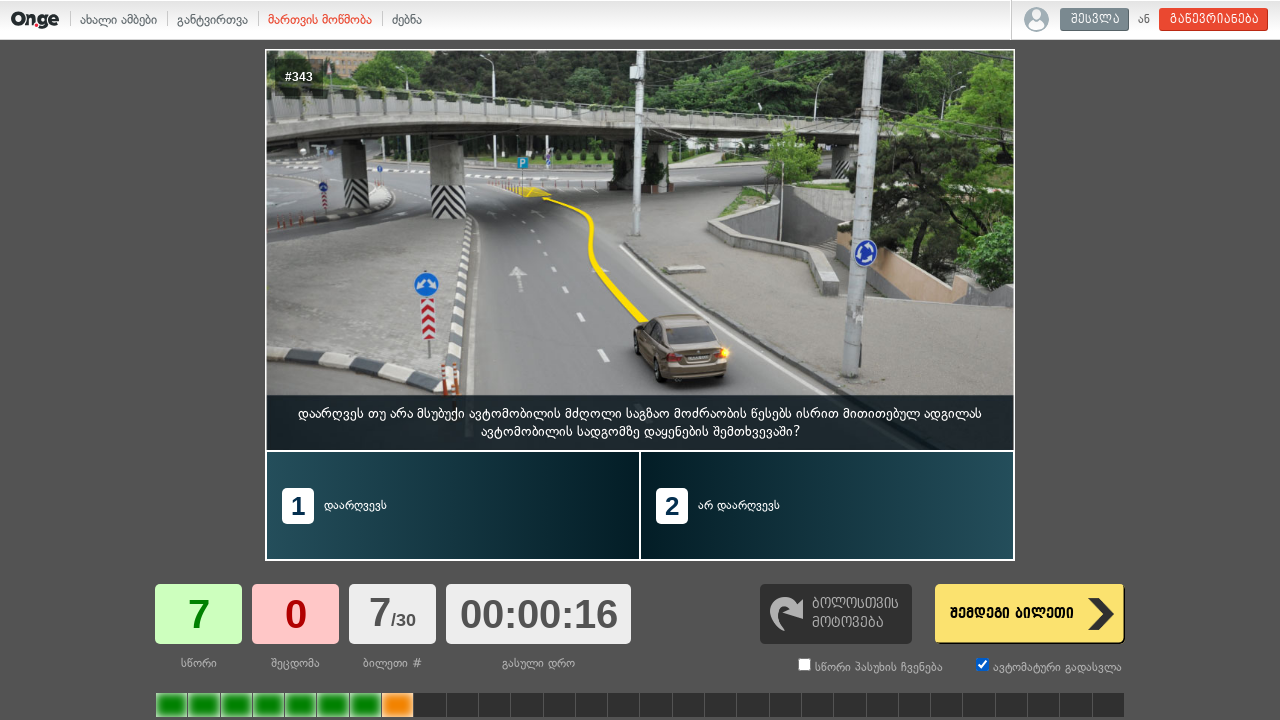

Clicked correct answer for question 8
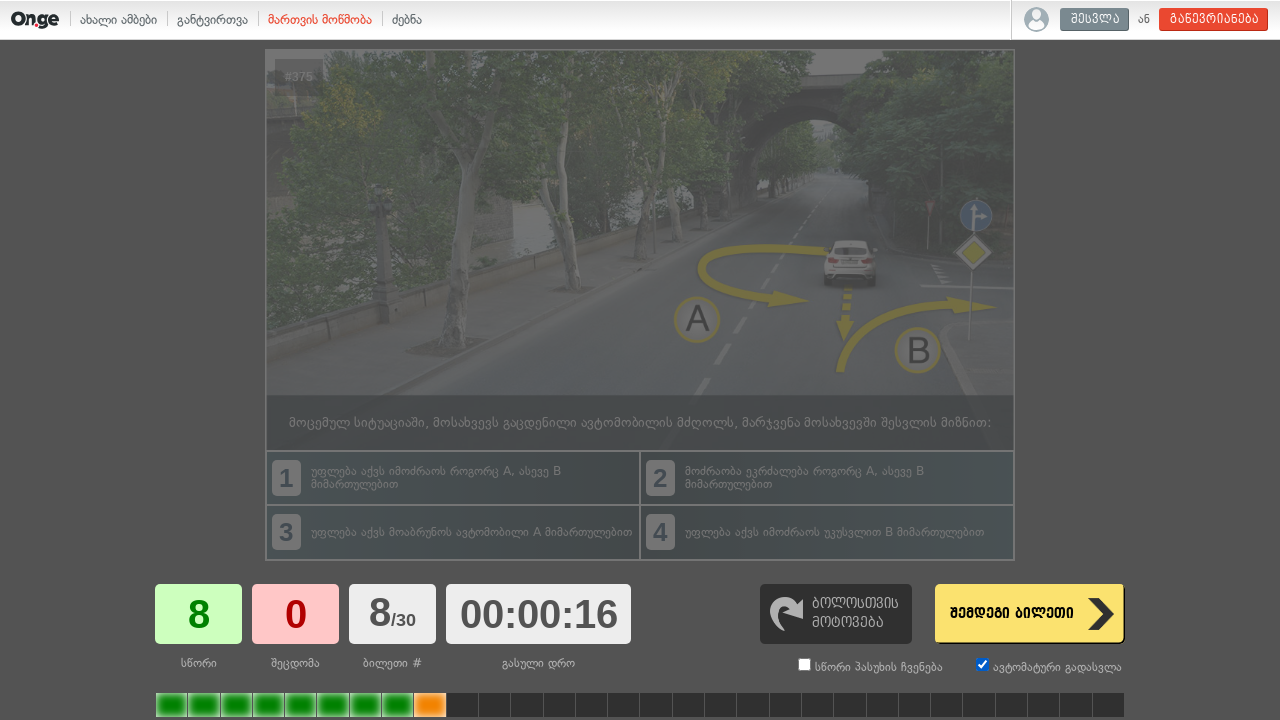

Brief pause between questions
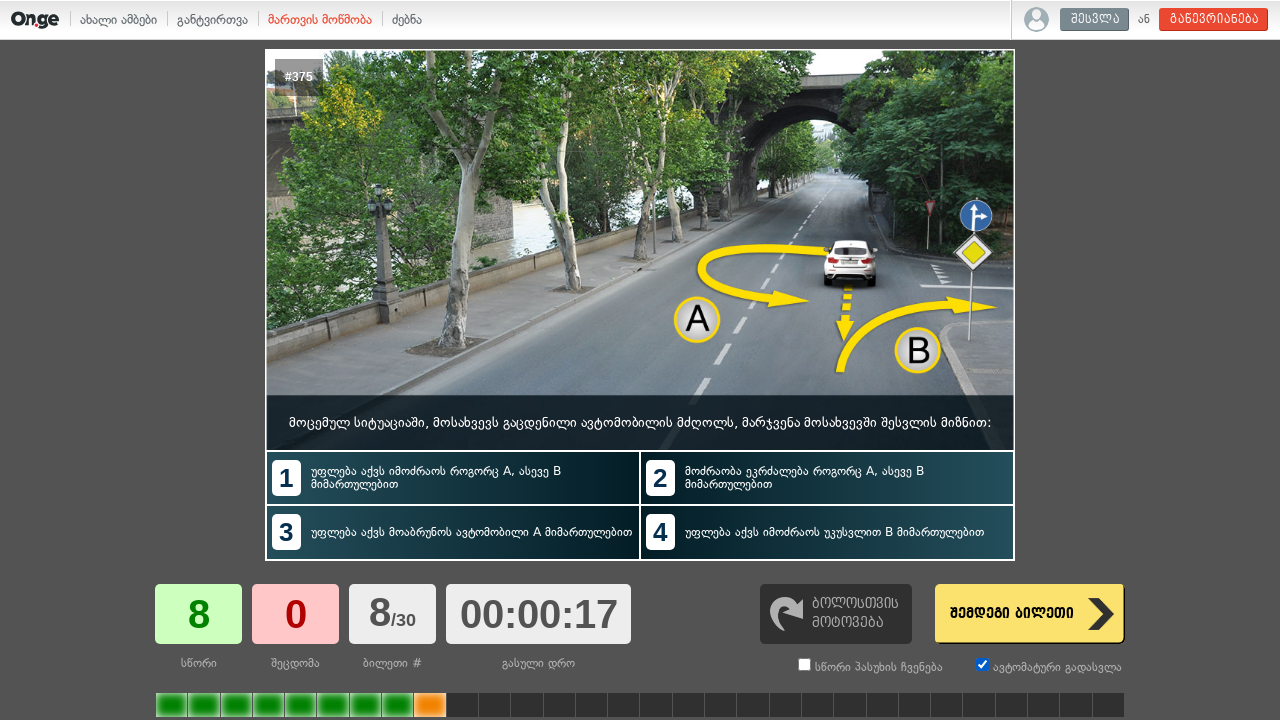

Clicked correct answer for question 9
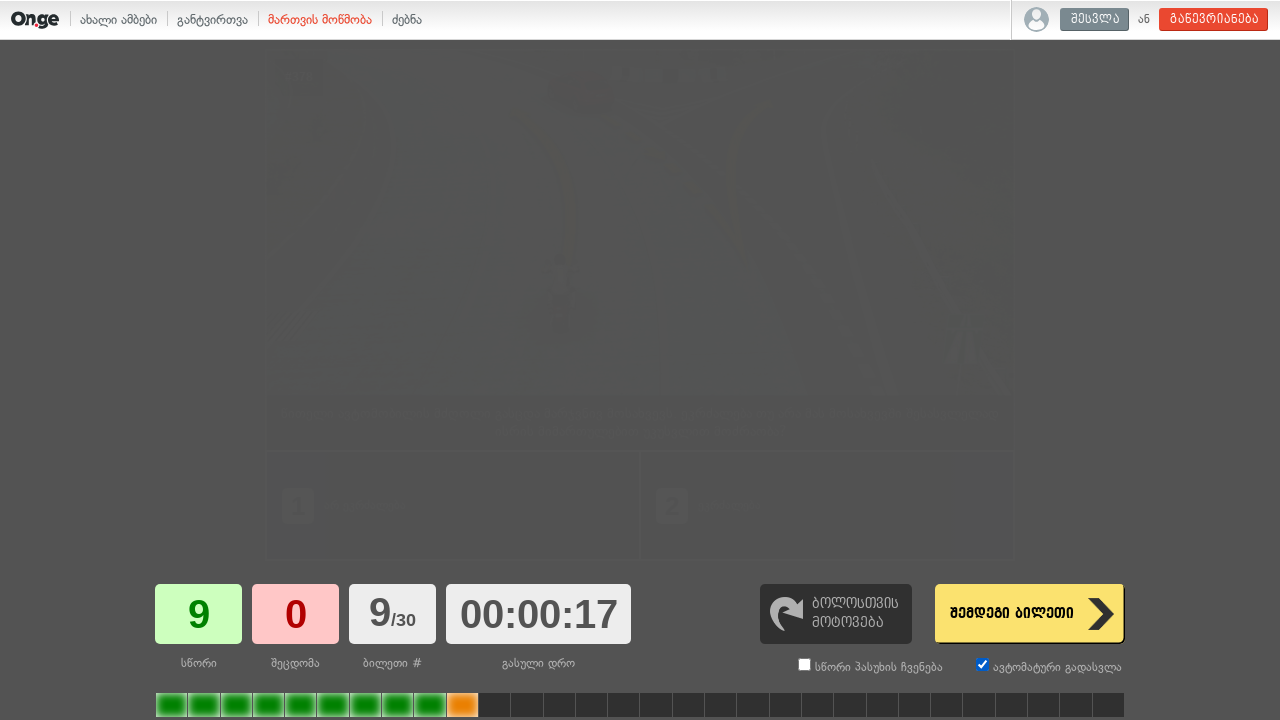

Brief pause between questions
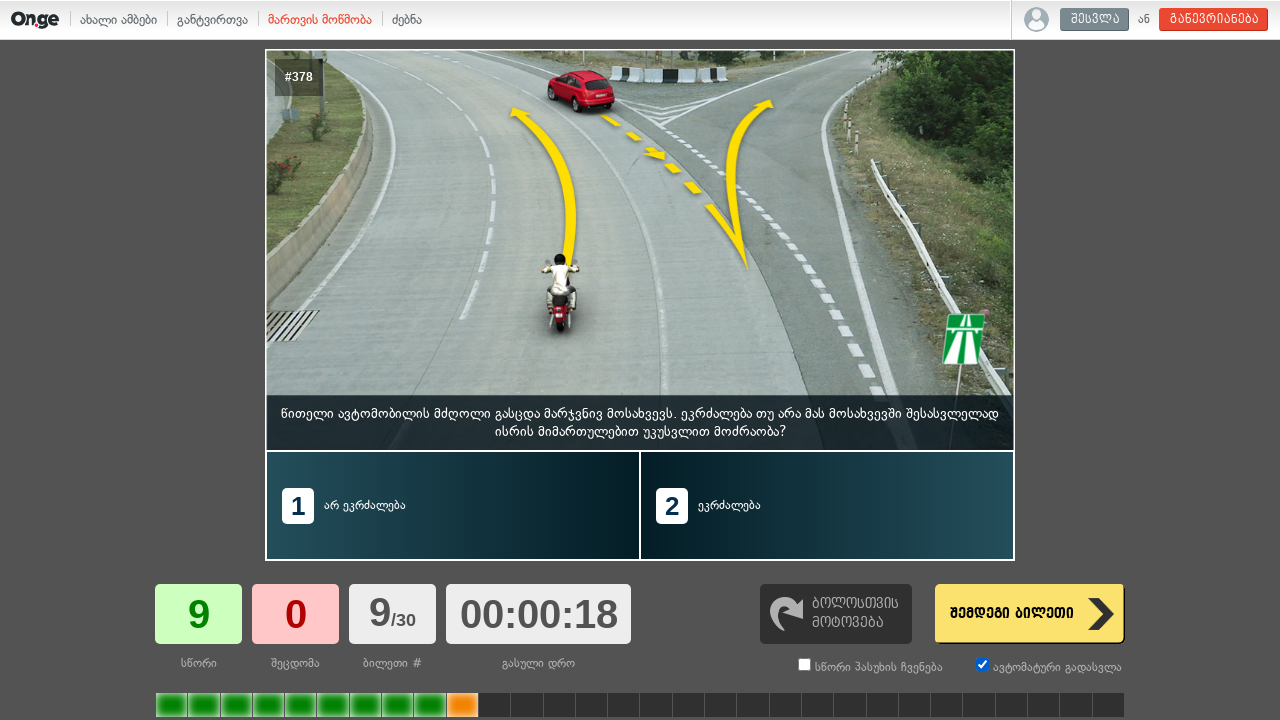

Clicked correct answer for question 10
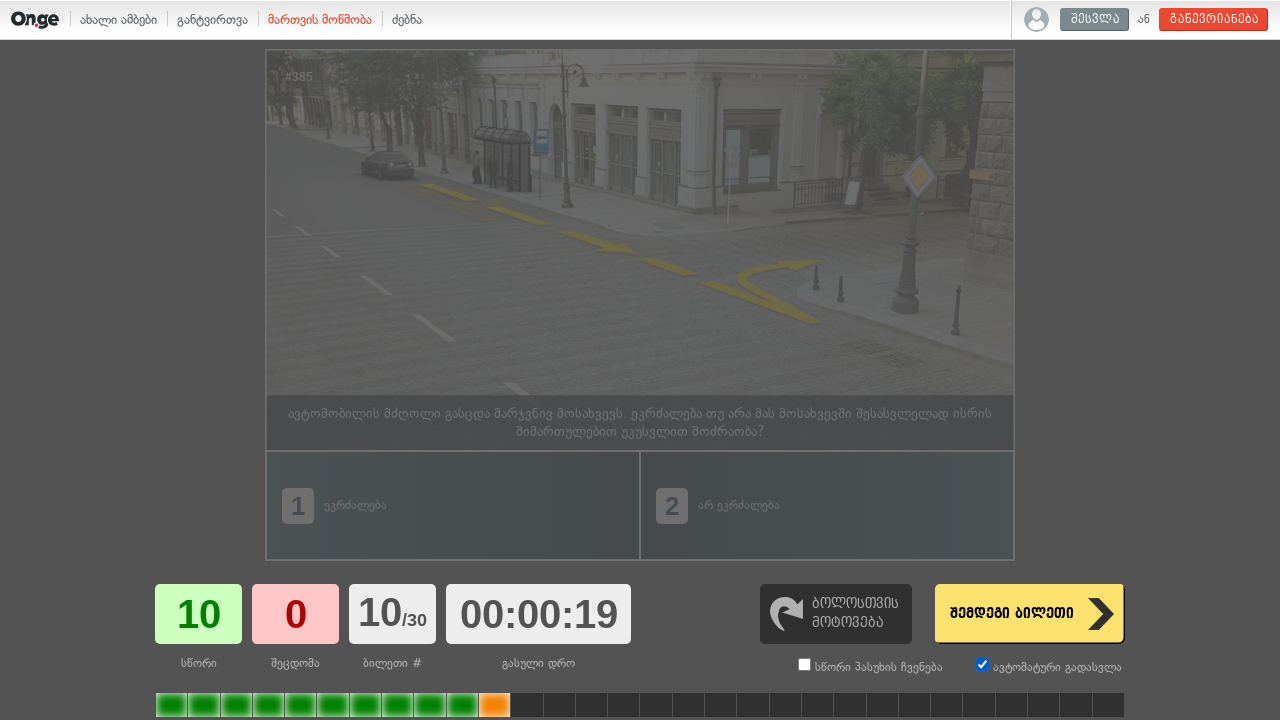

Brief pause between questions
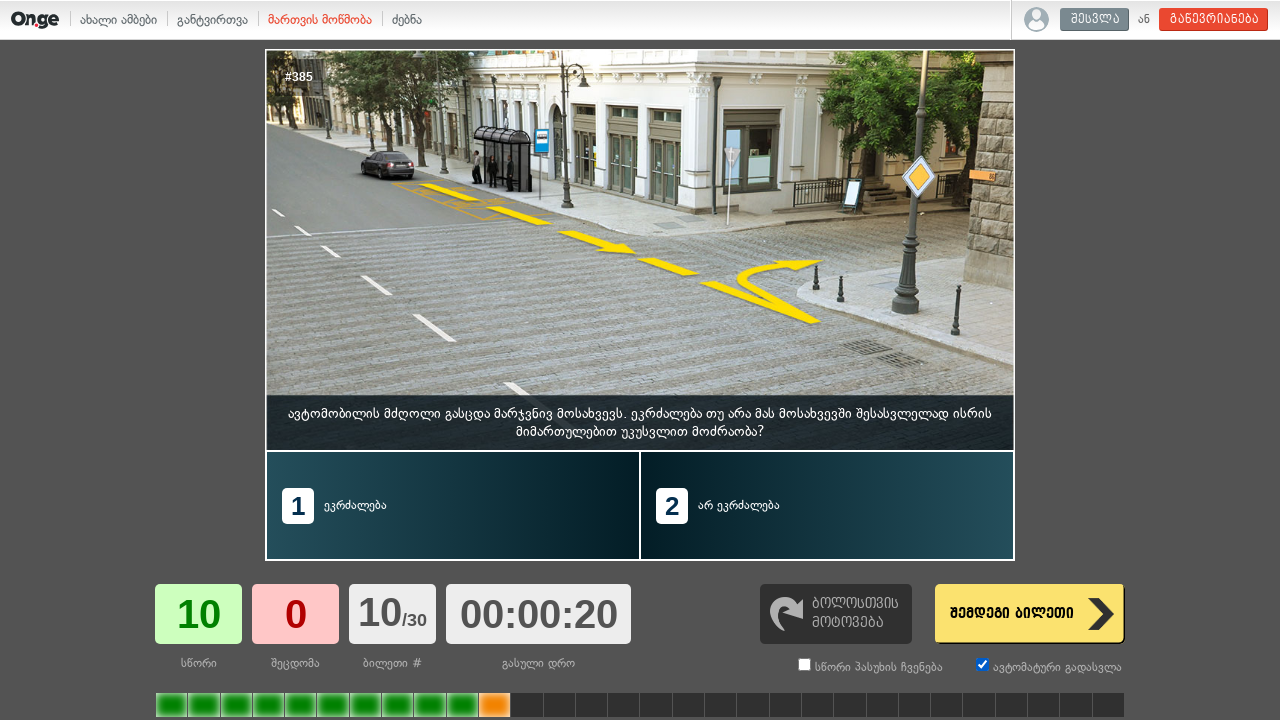

Clicked correct answer for question 11
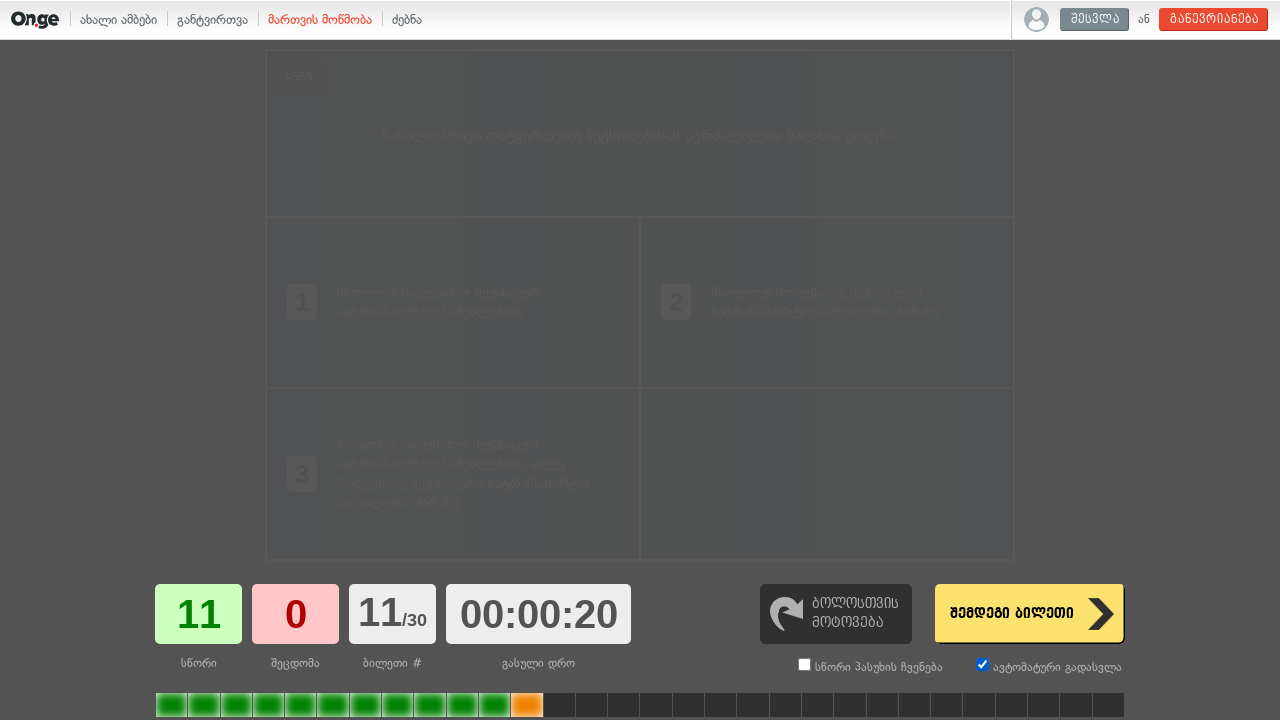

Brief pause between questions
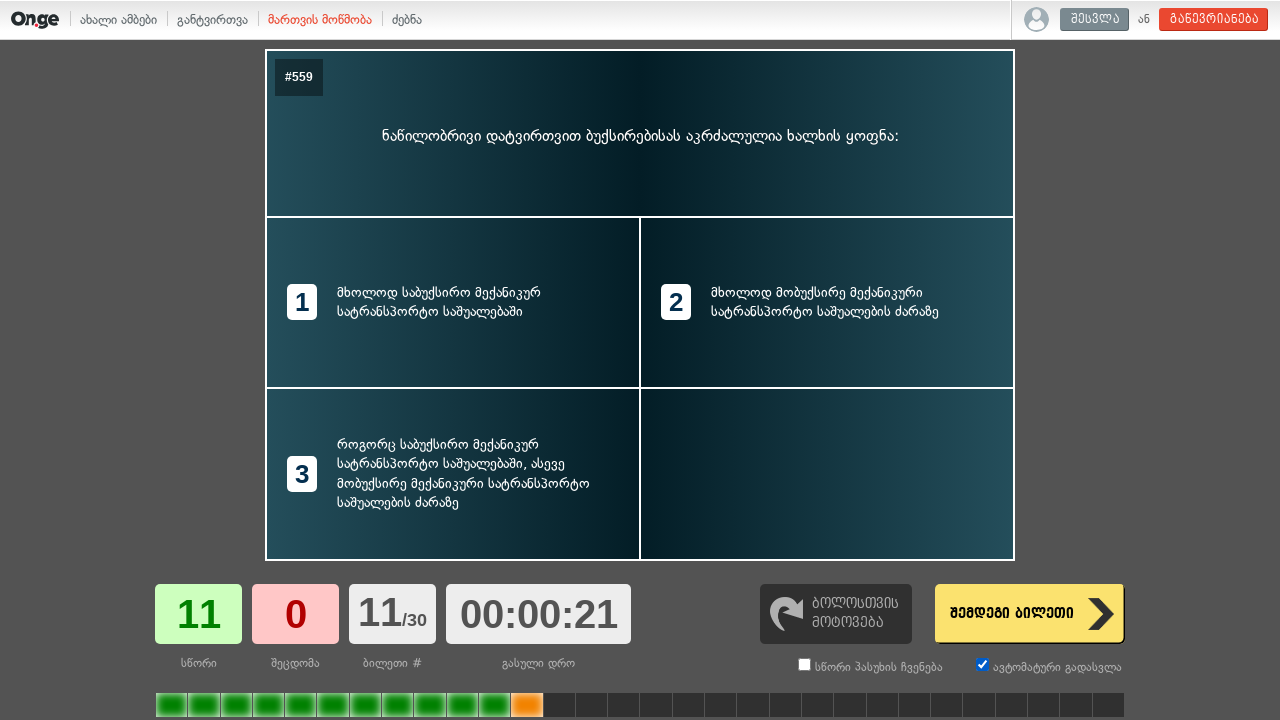

Clicked correct answer for question 12
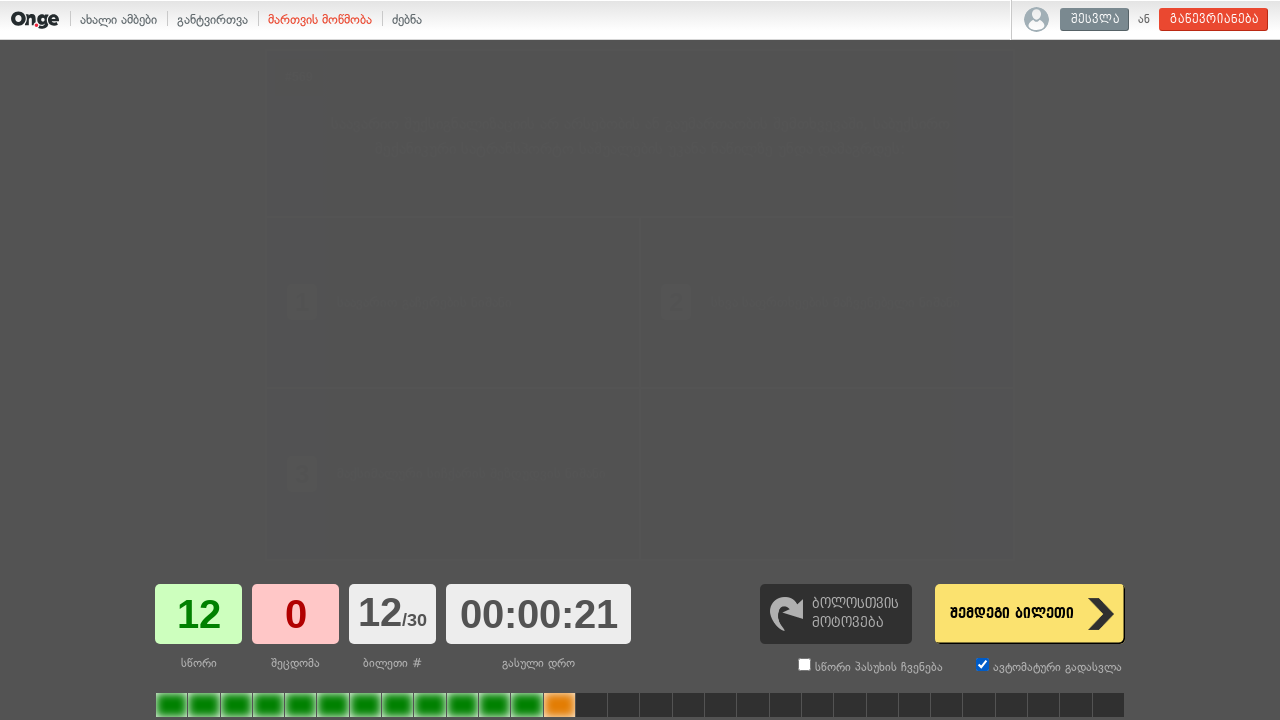

Brief pause between questions
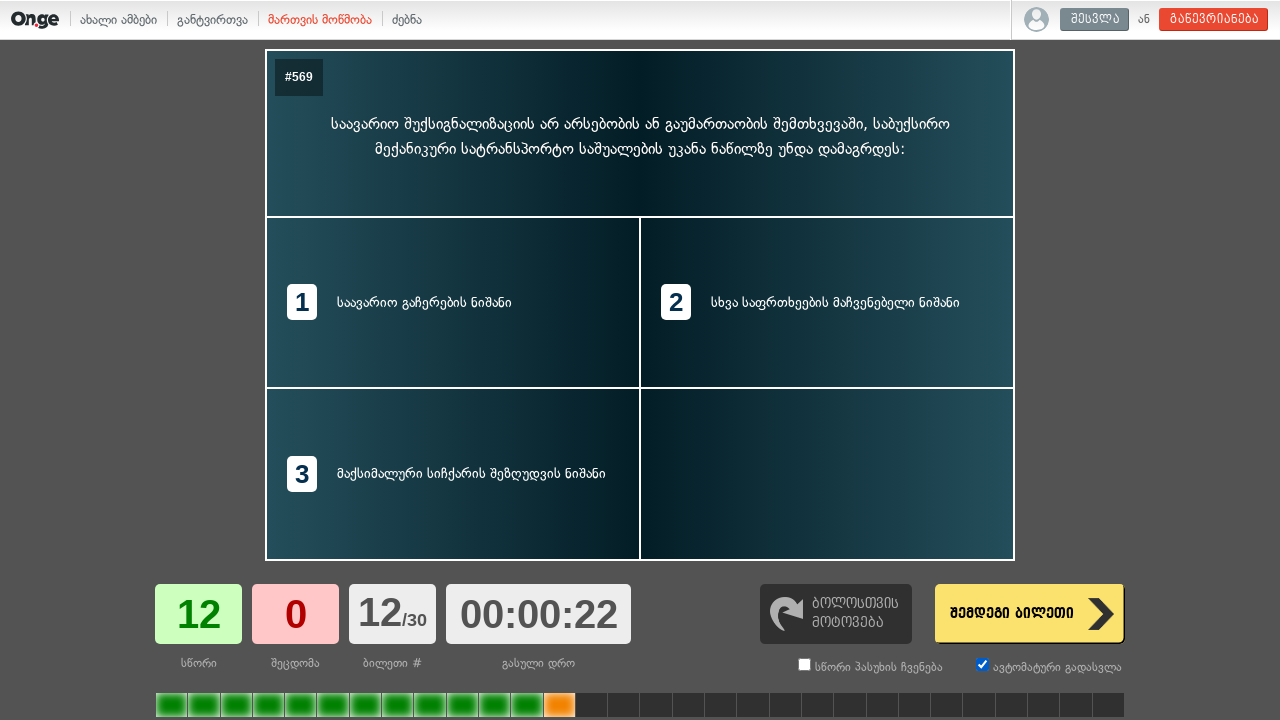

Clicked correct answer for question 13
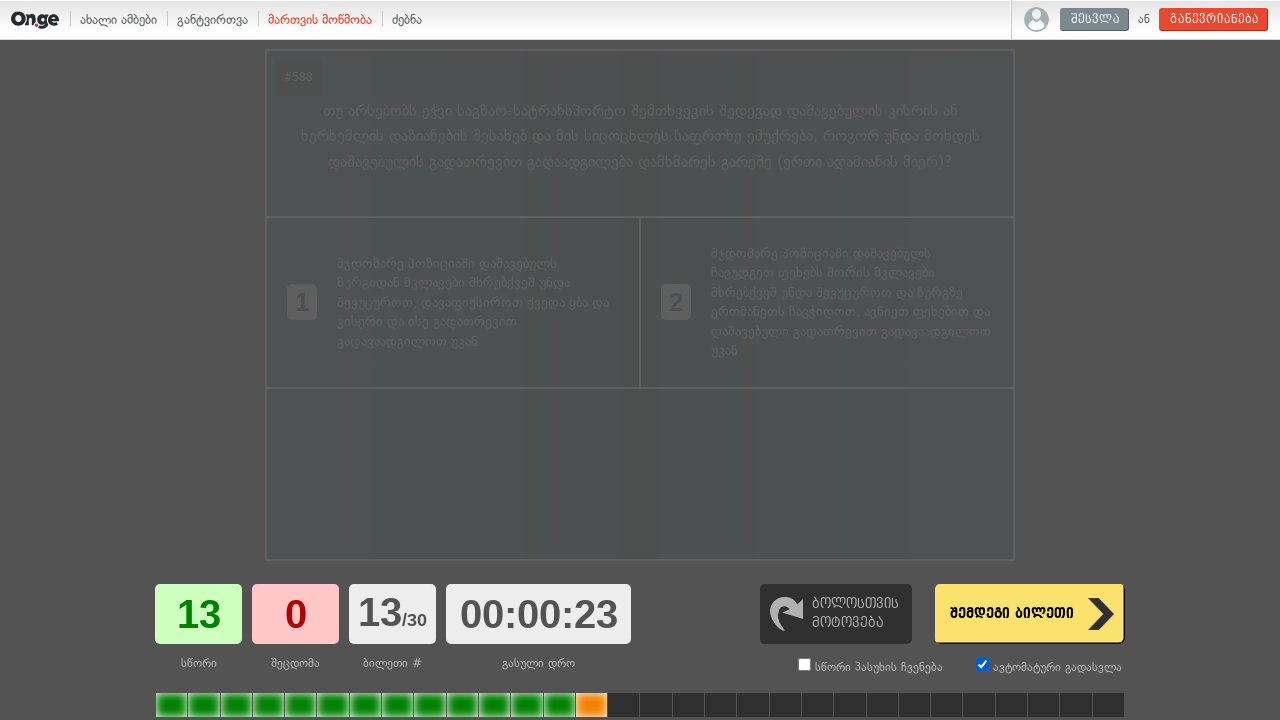

Brief pause between questions
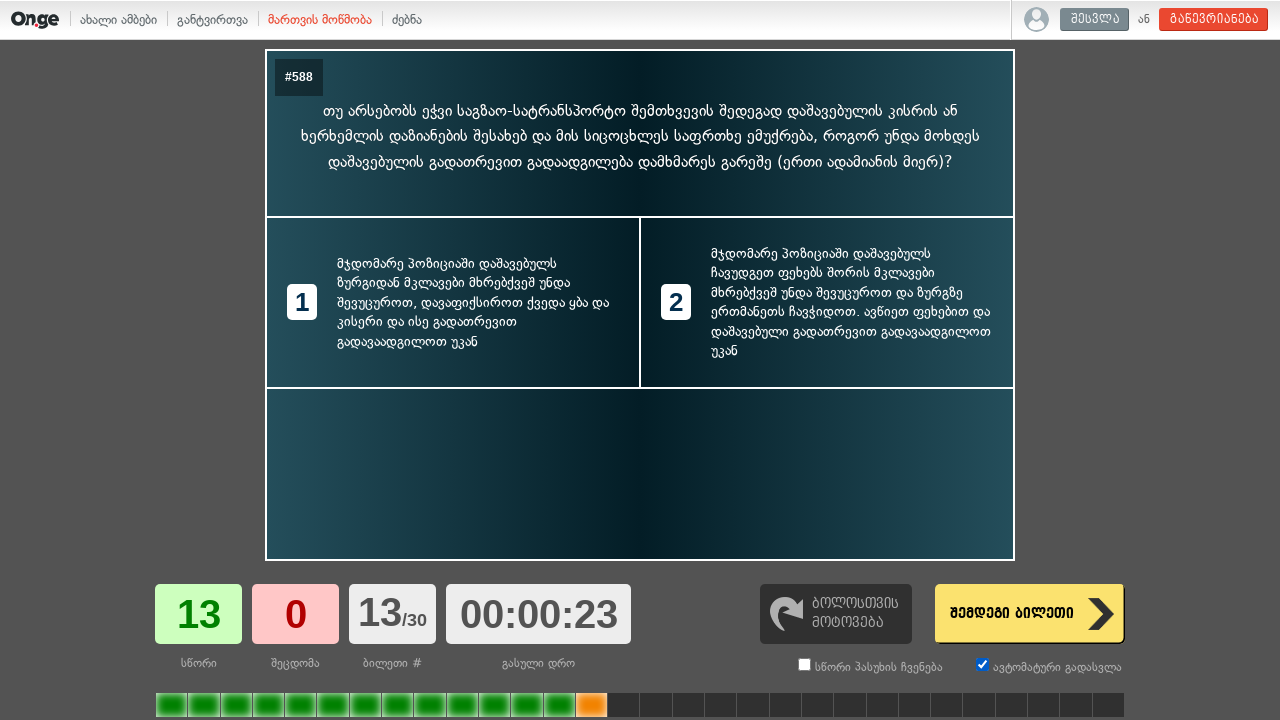

Clicked correct answer for question 14
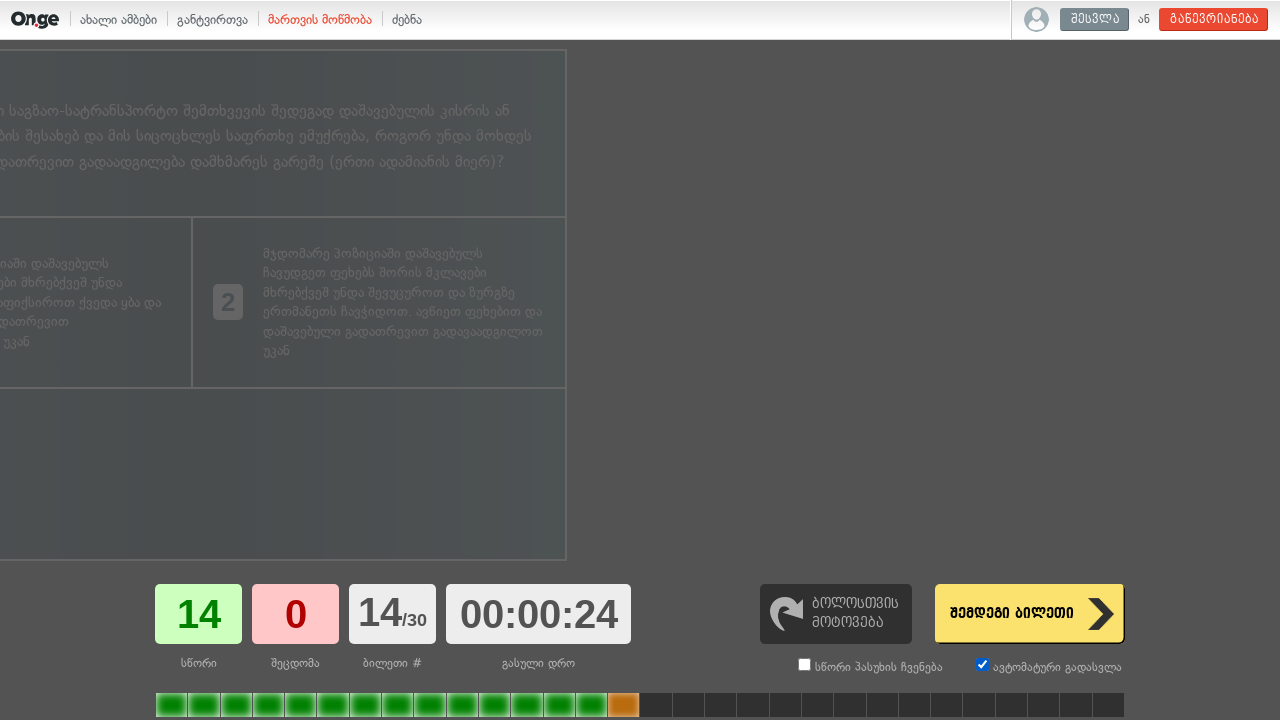

Brief pause between questions
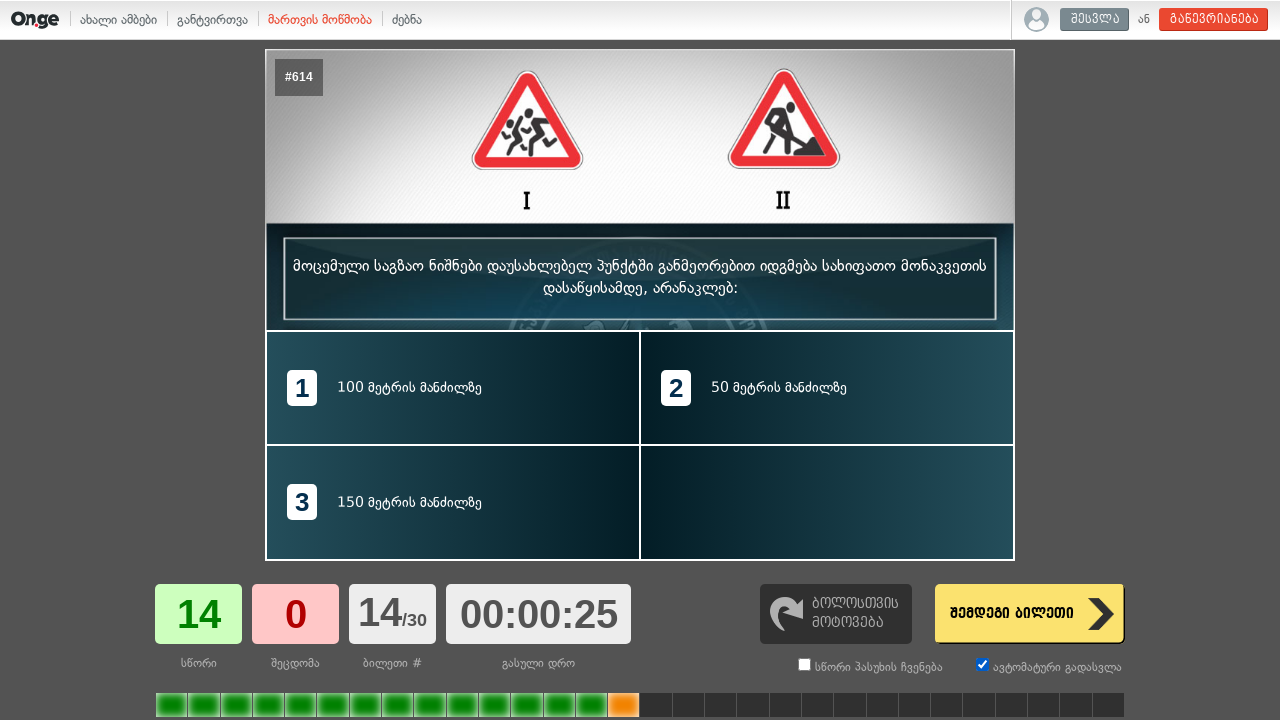

Clicked correct answer for question 15
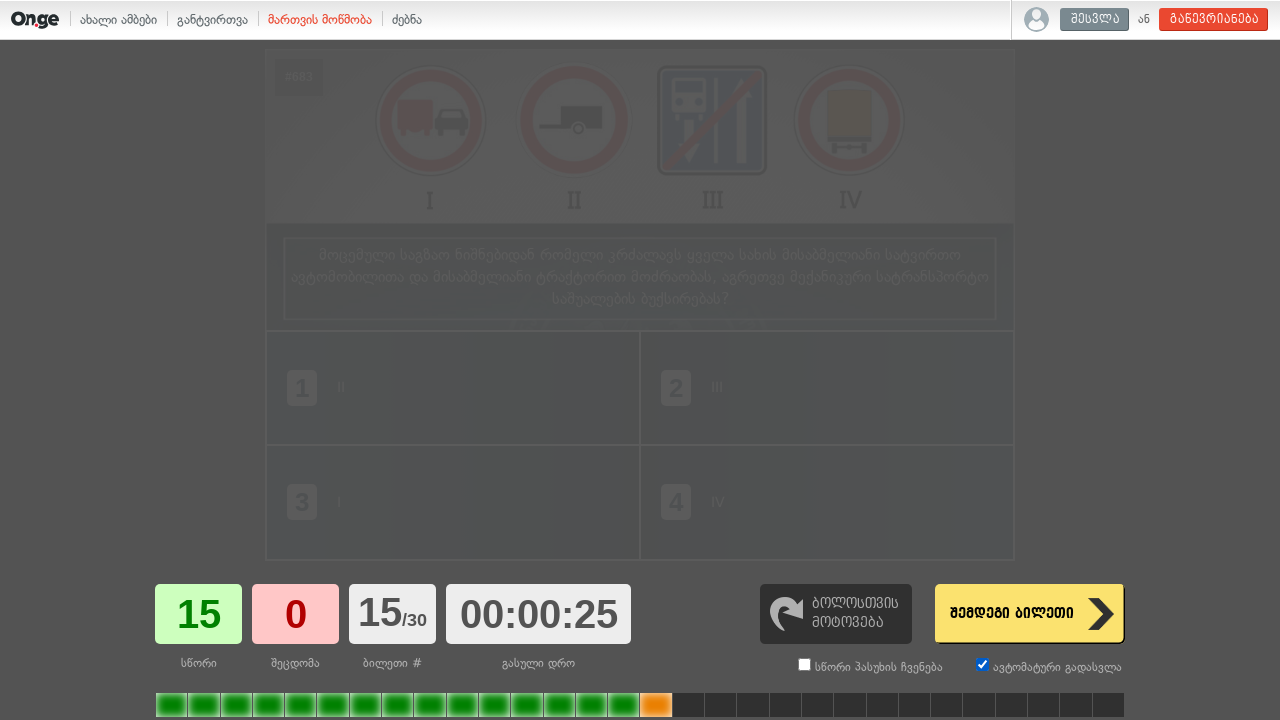

Brief pause between questions
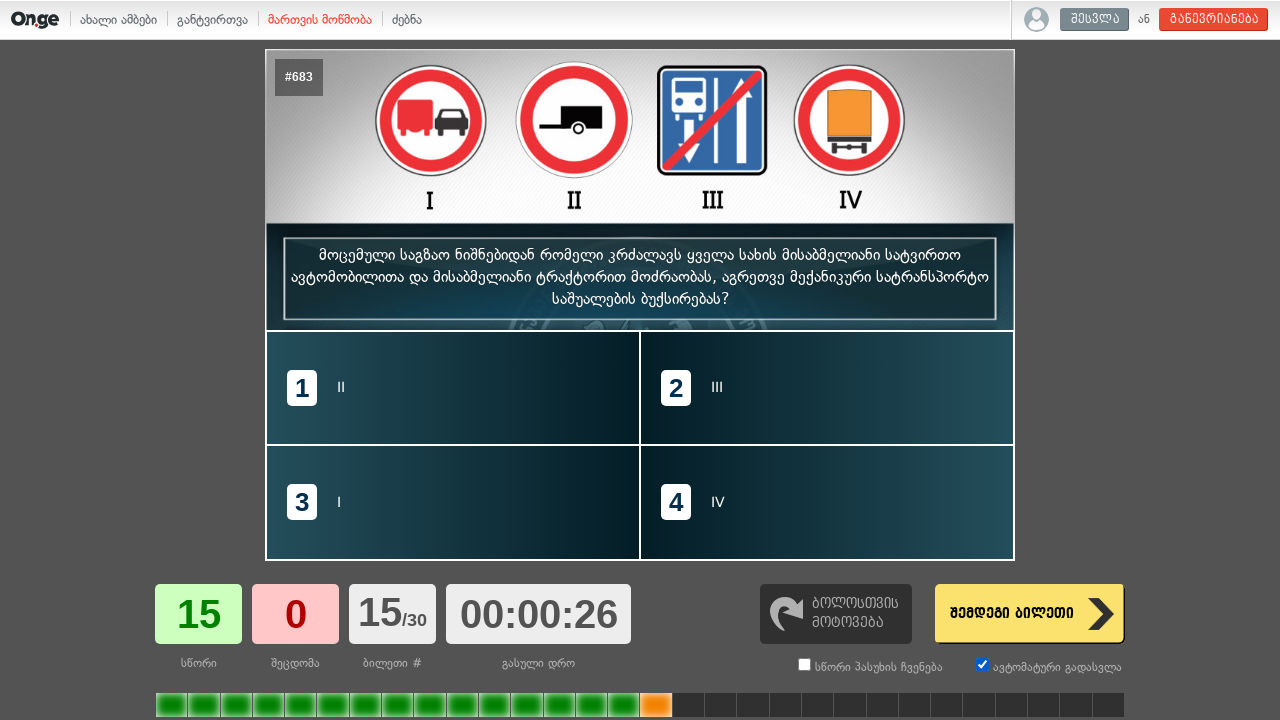

Clicked correct answer for question 16
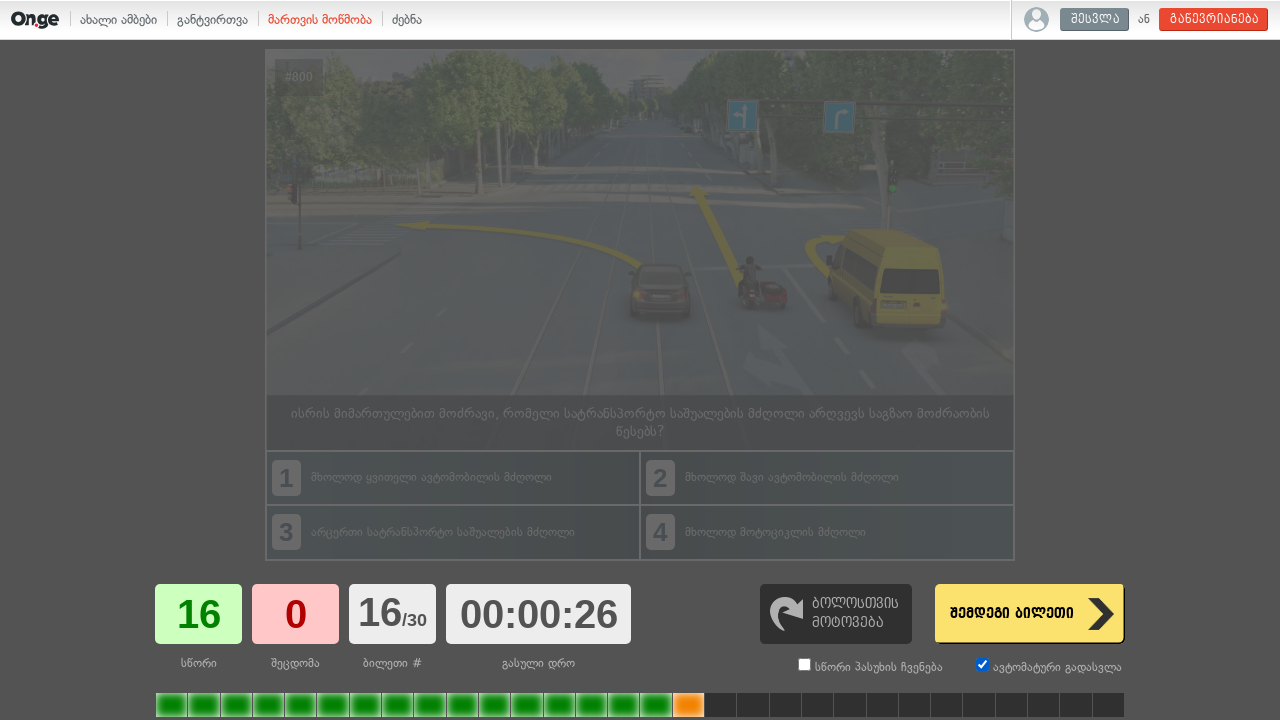

Brief pause between questions
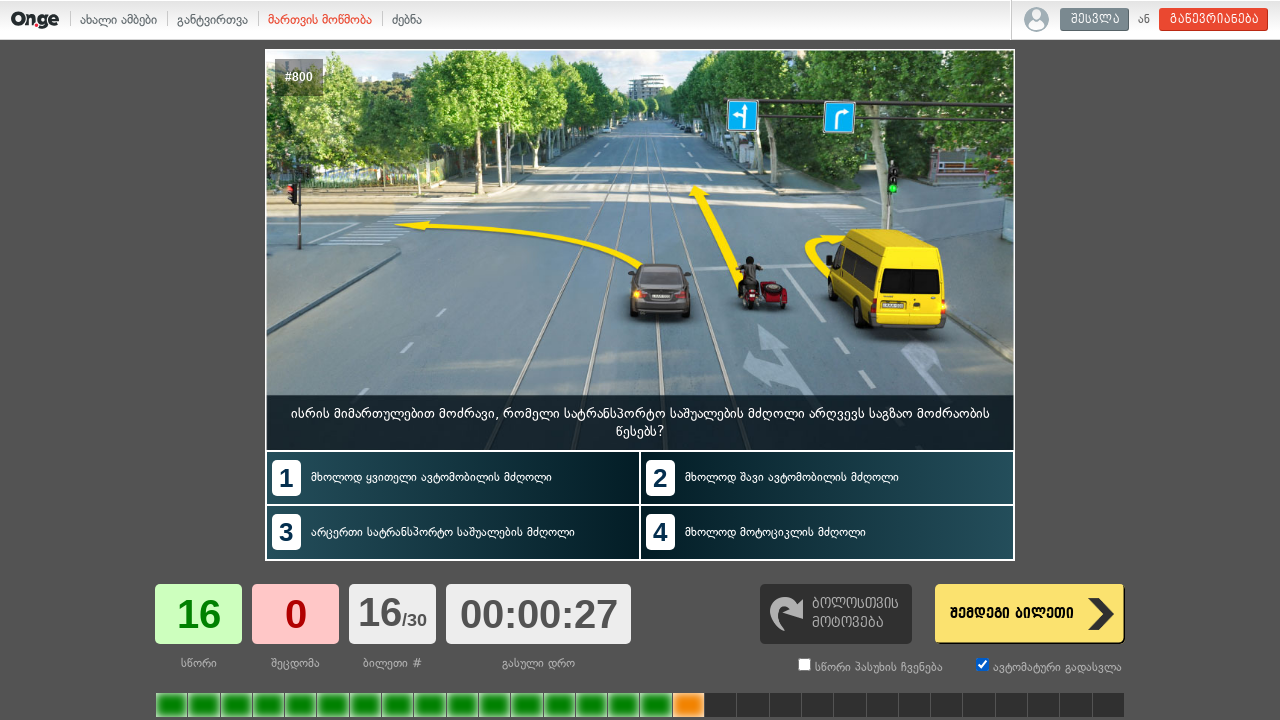

Clicked correct answer for question 17
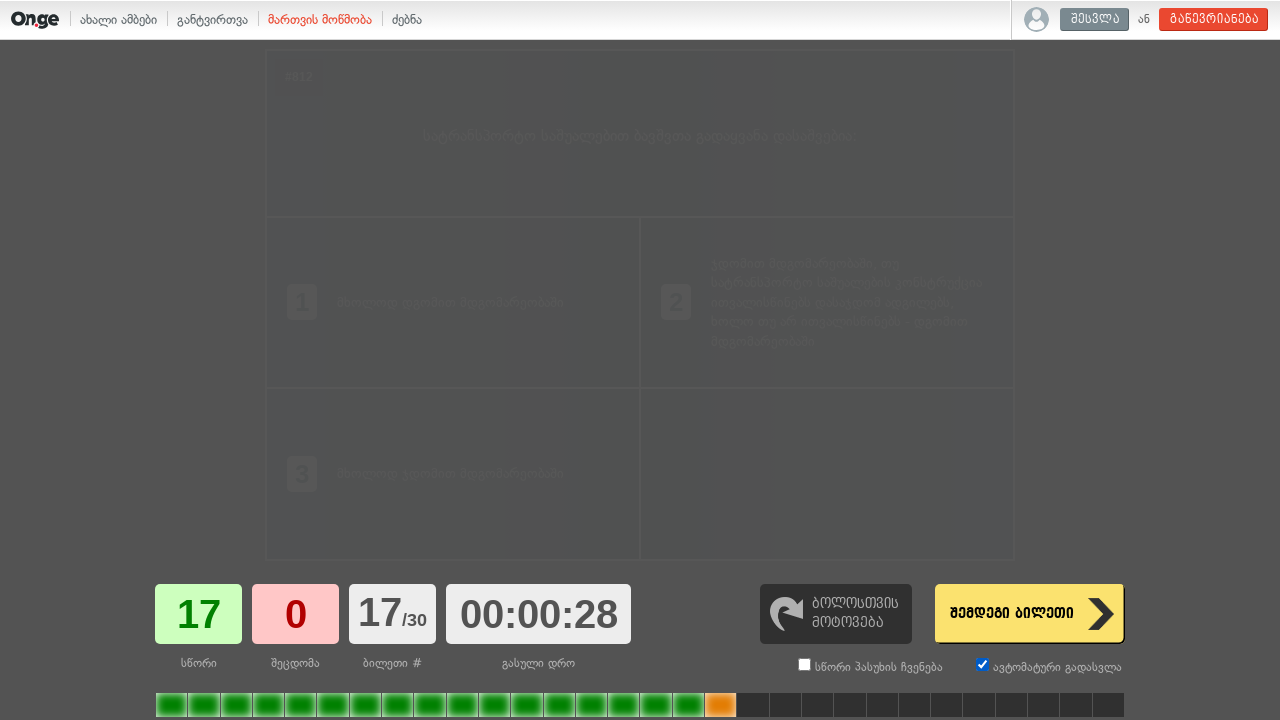

Brief pause between questions
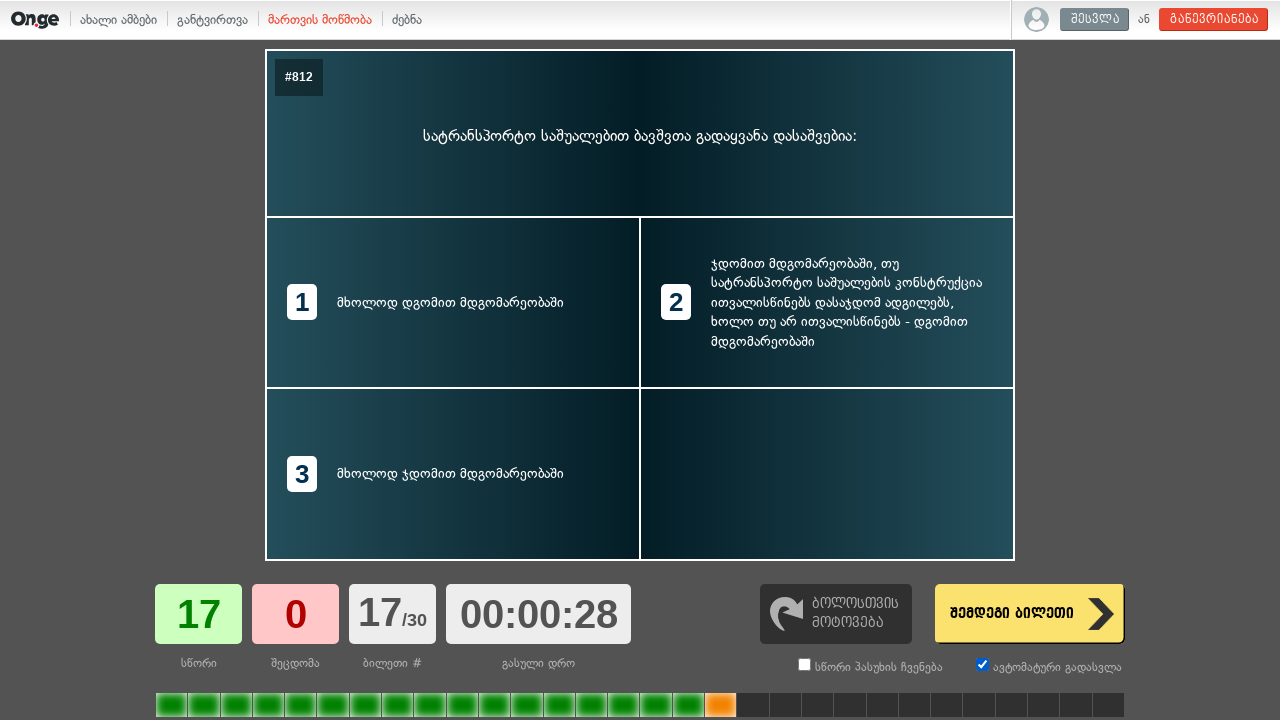

Clicked correct answer for question 18
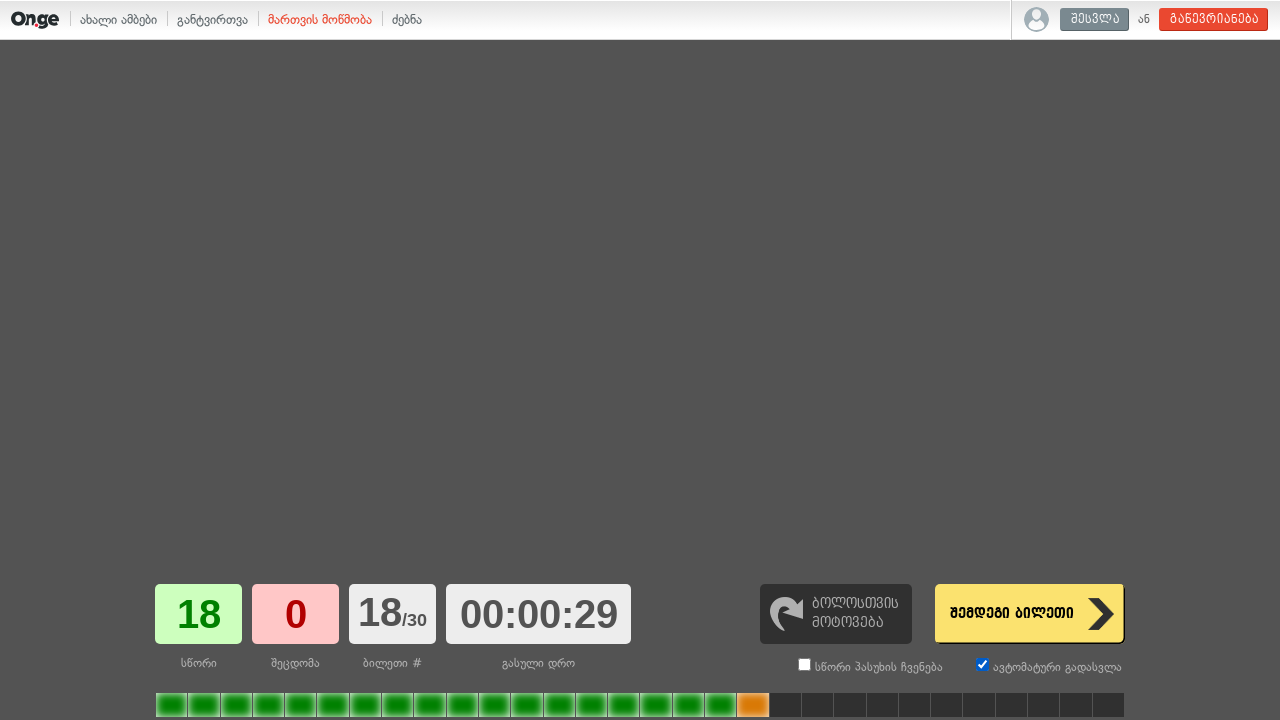

Brief pause between questions
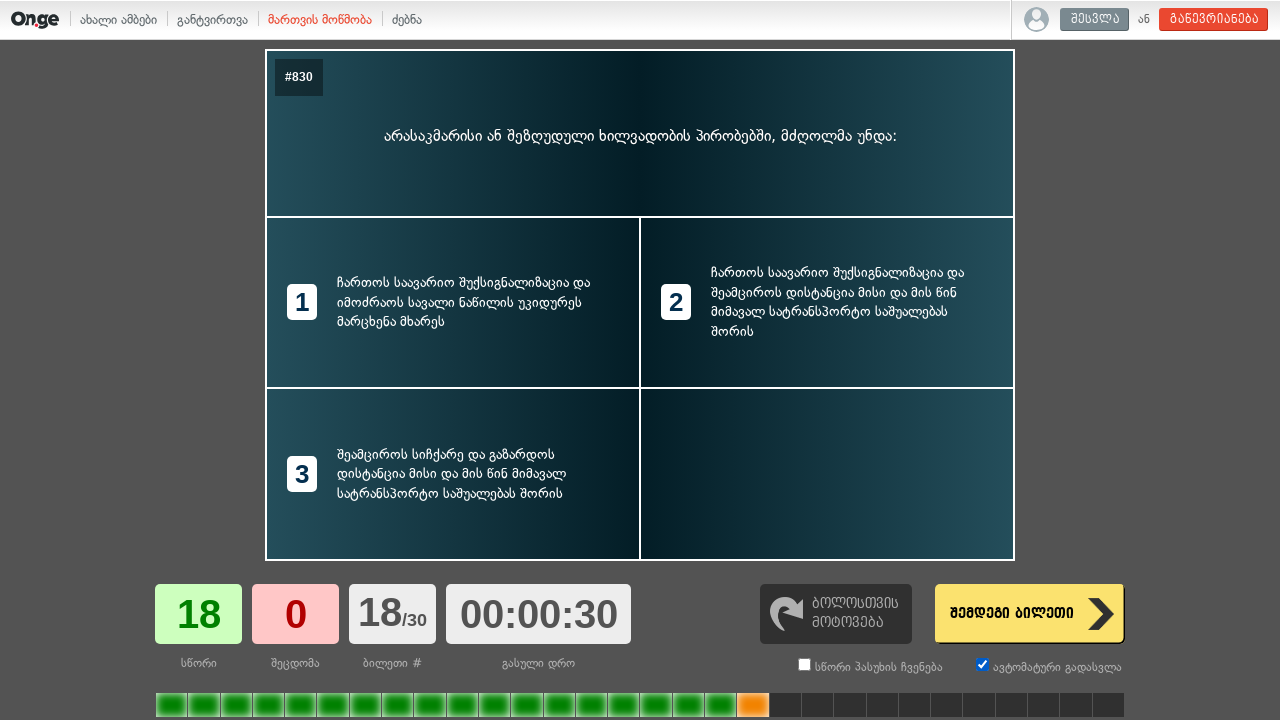

Clicked correct answer for question 19
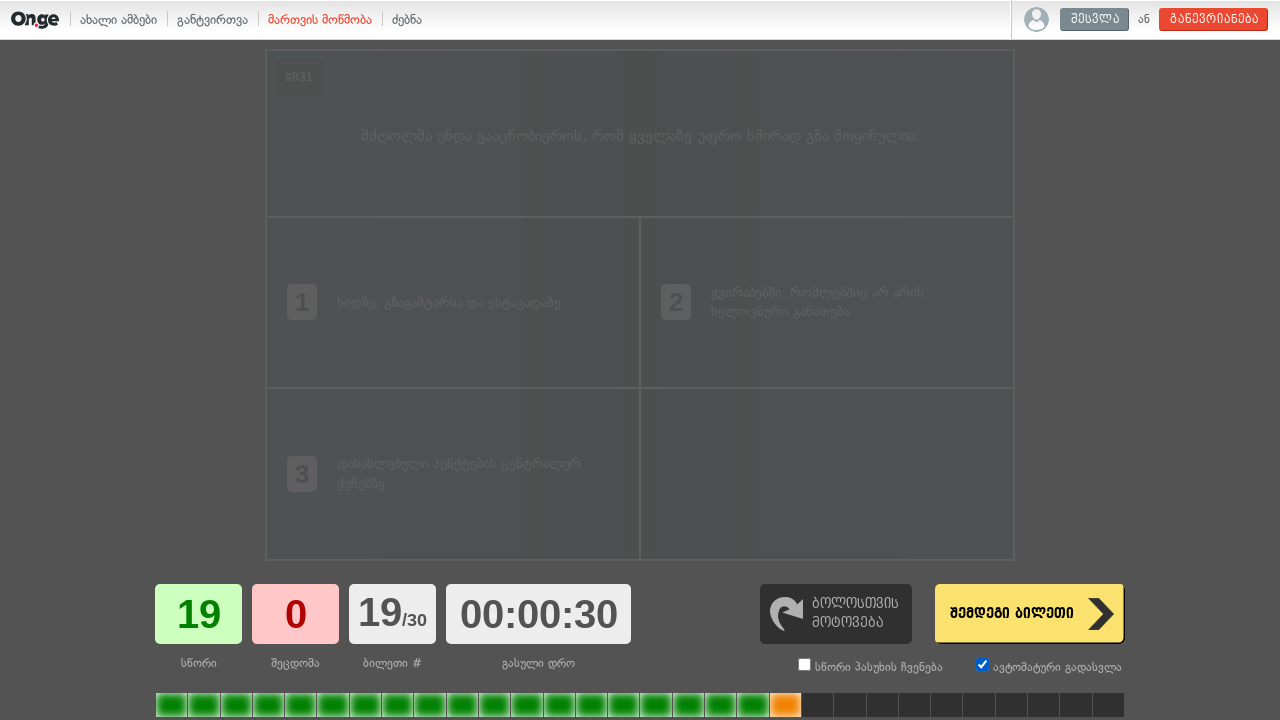

Brief pause between questions
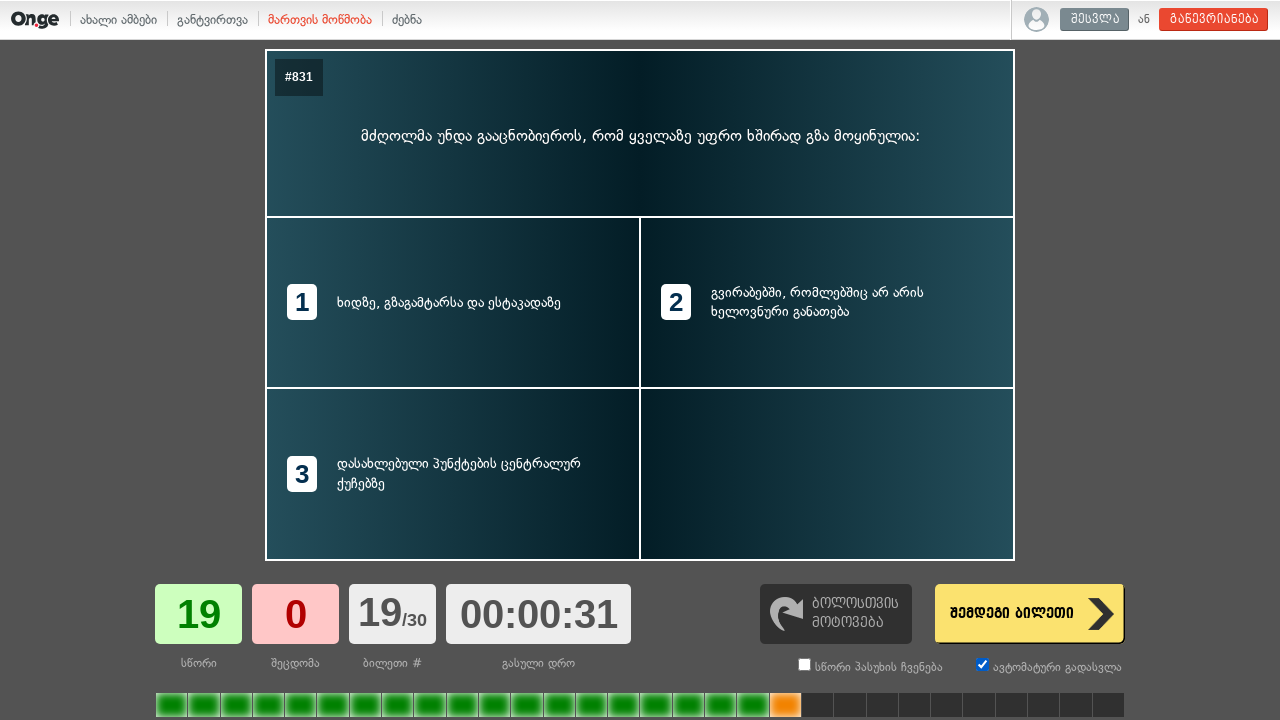

Clicked correct answer for question 20
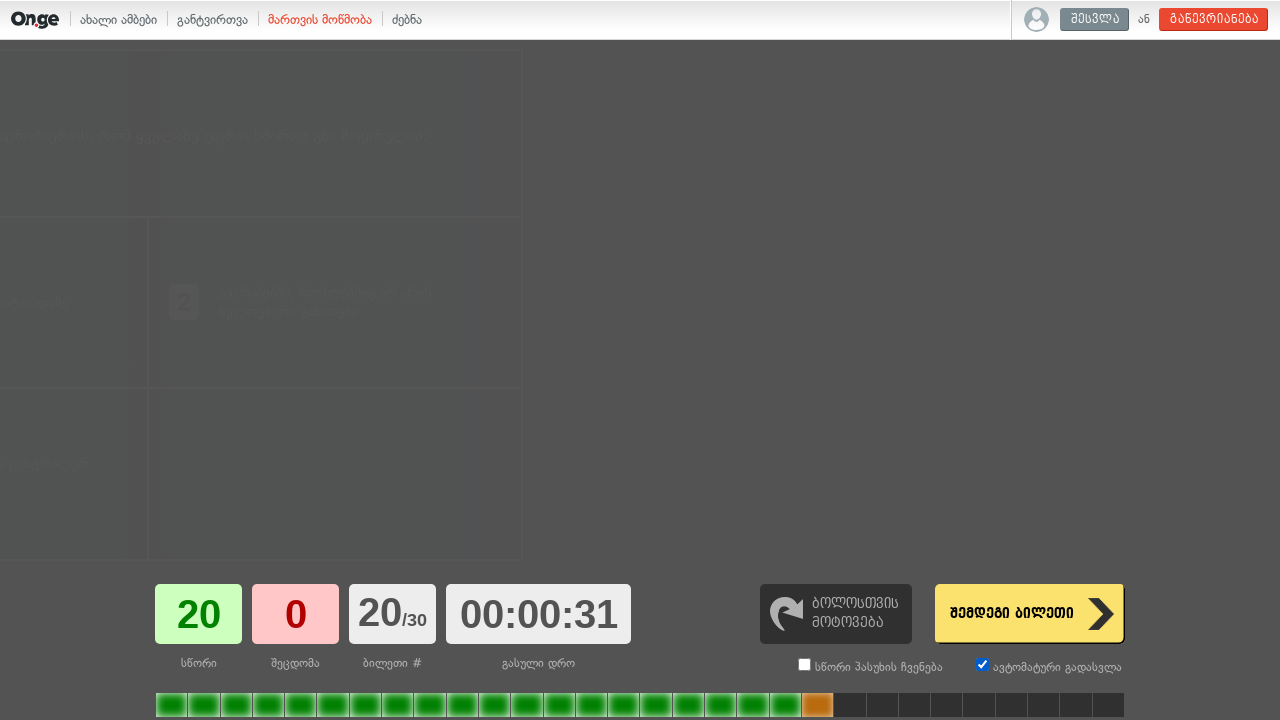

Brief pause between questions
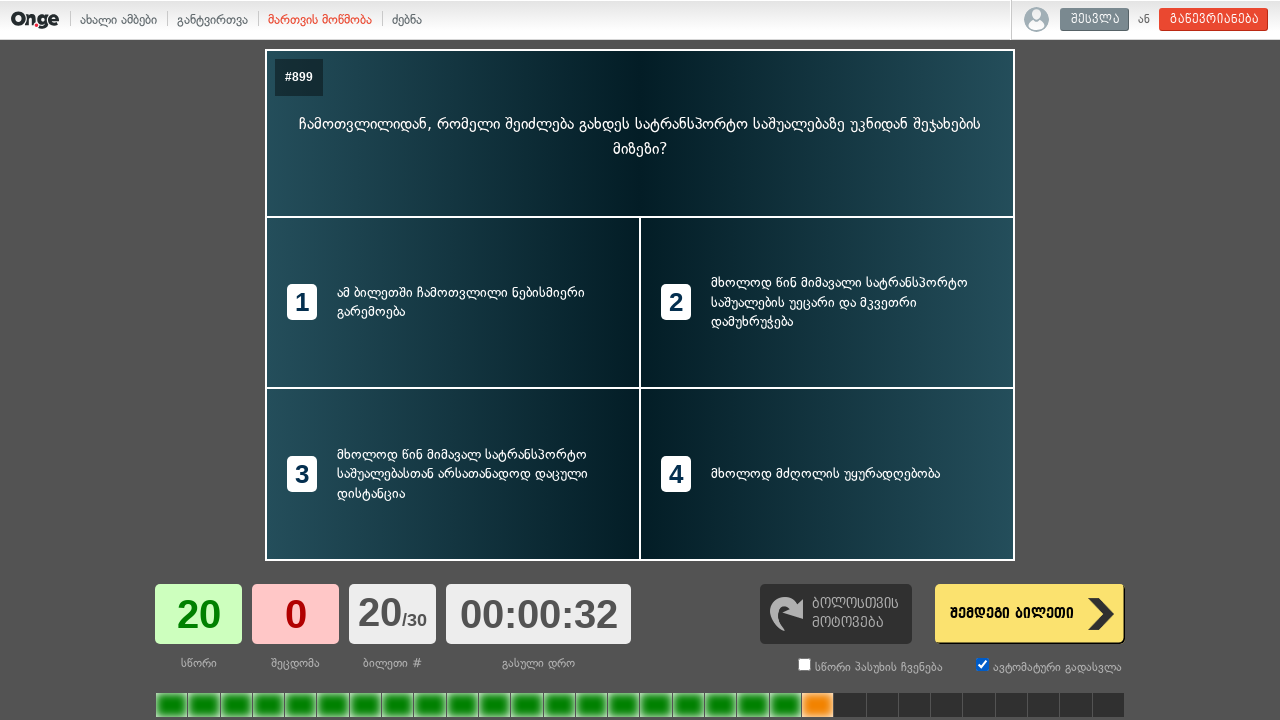

Clicked correct answer for question 21
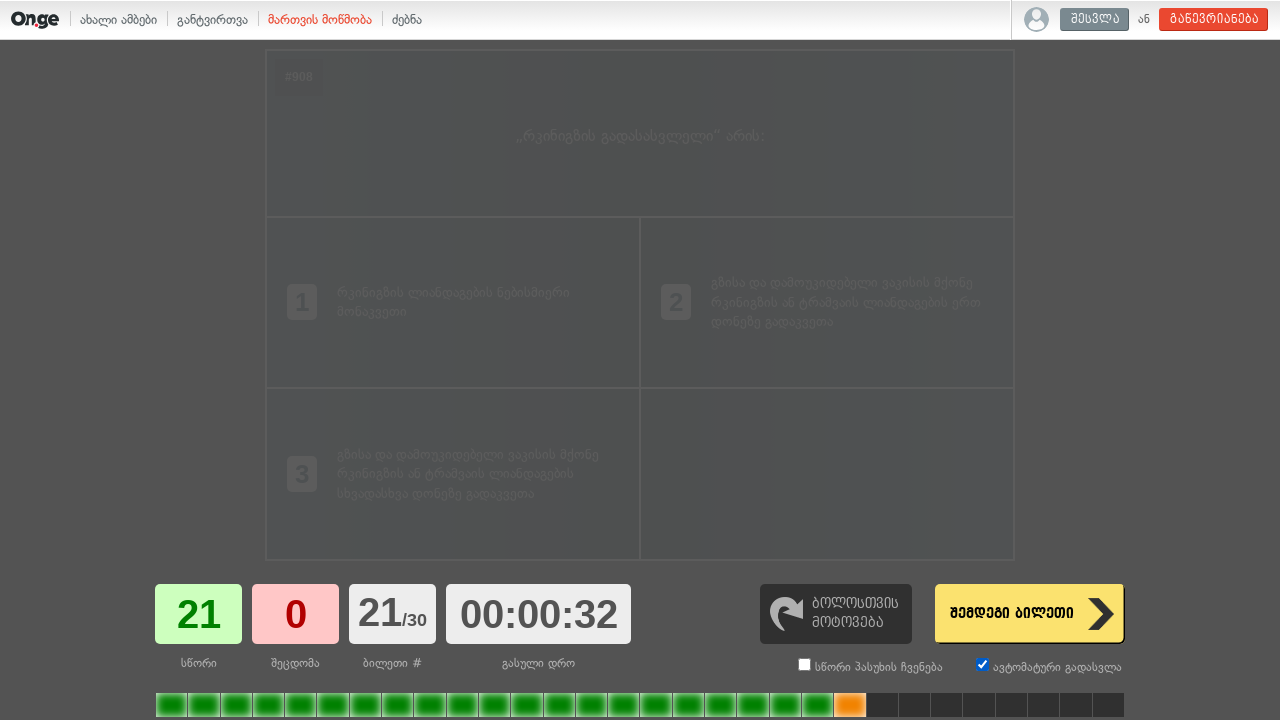

Brief pause between questions
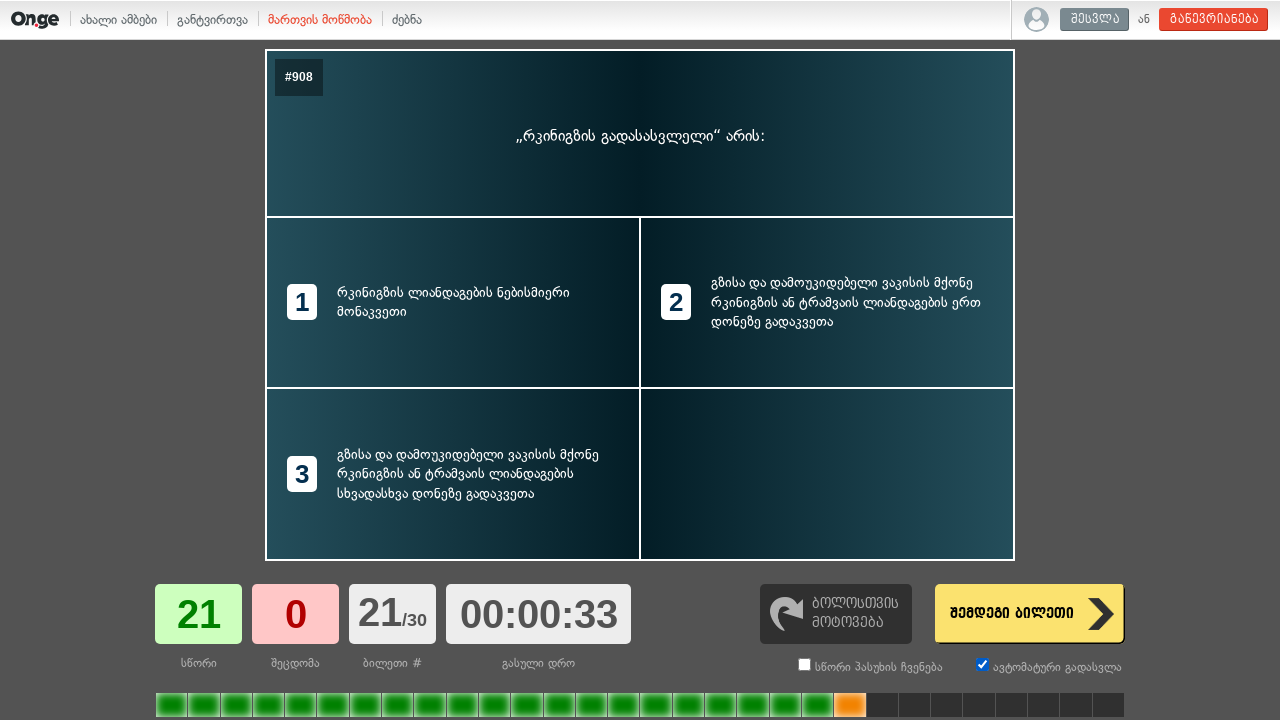

Clicked correct answer for question 22
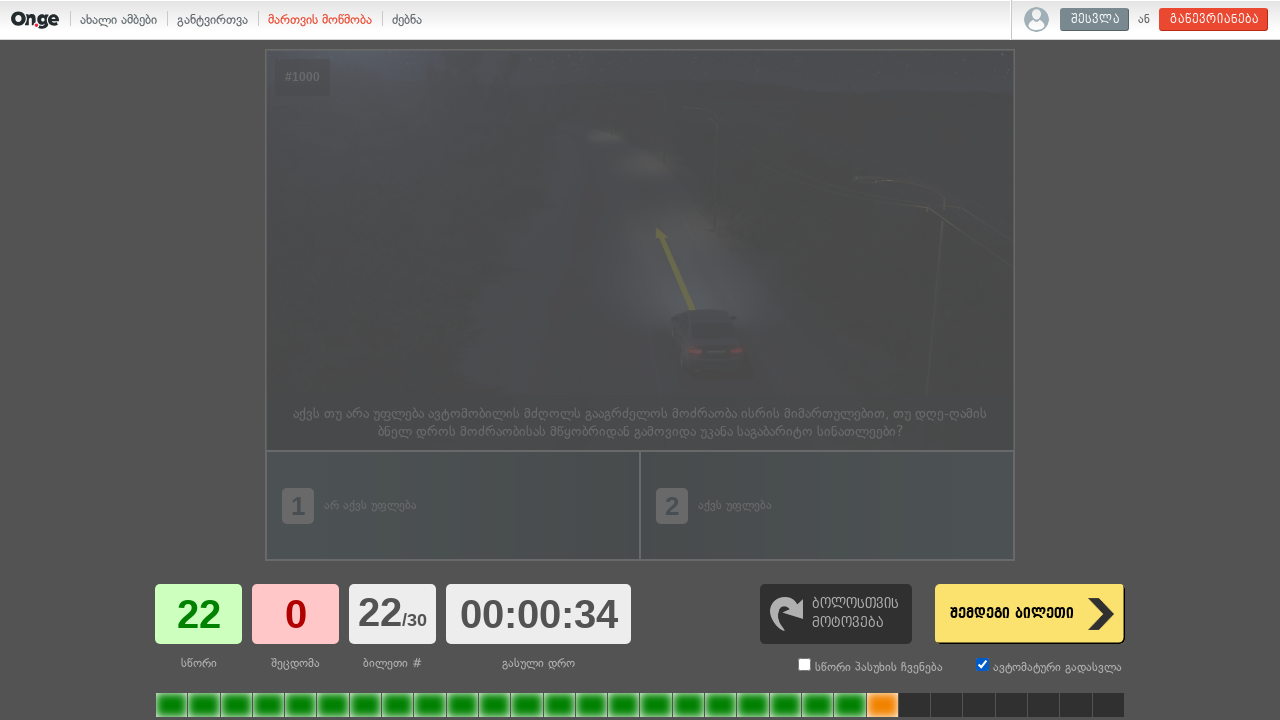

Brief pause between questions
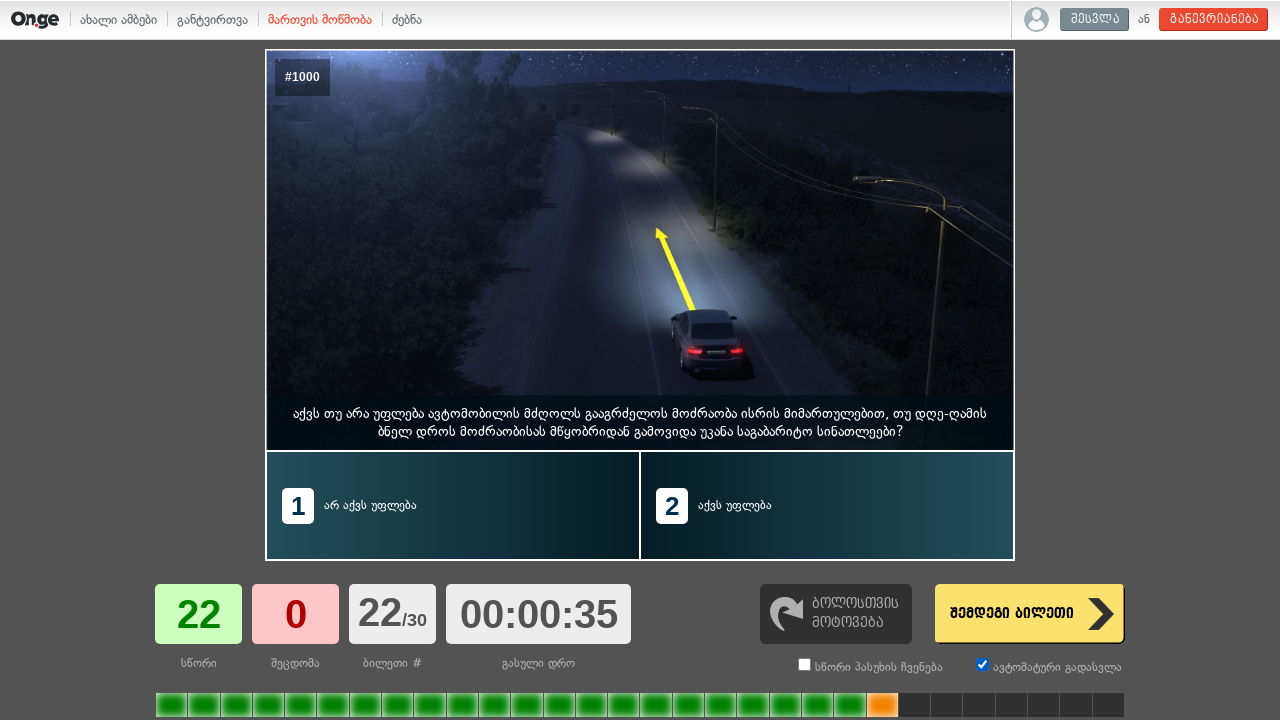

Clicked correct answer for question 23
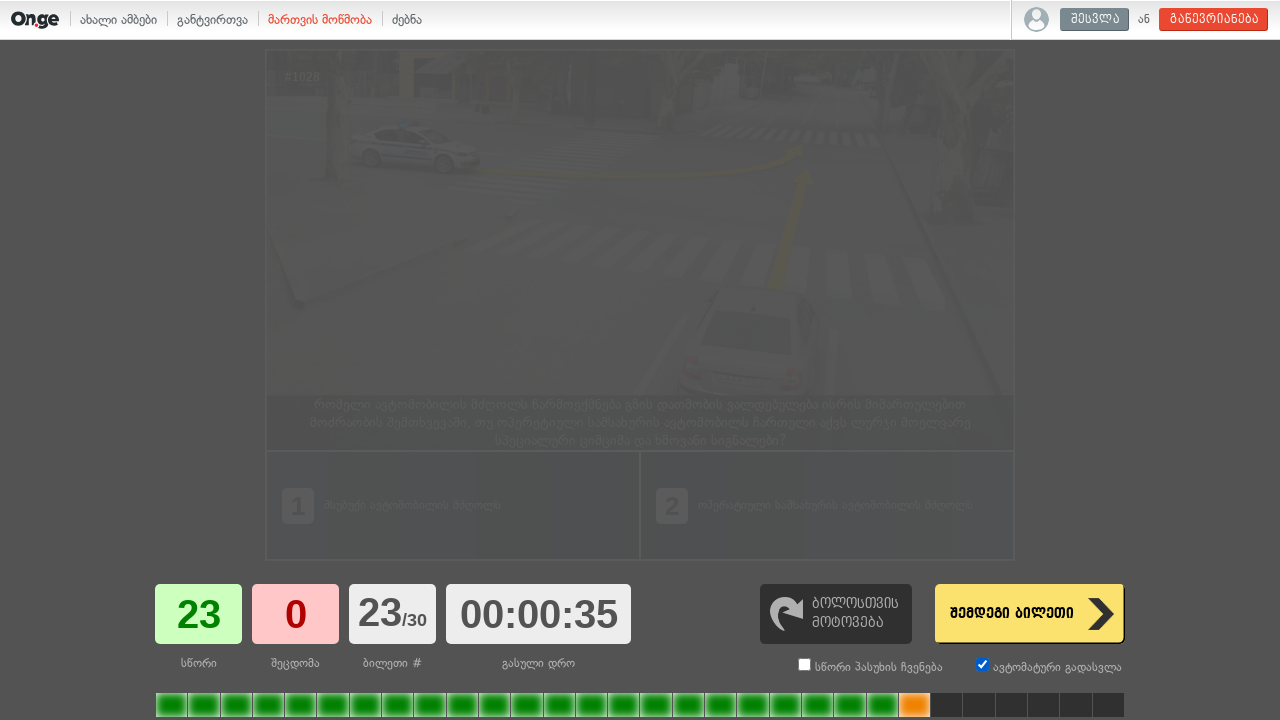

Brief pause between questions
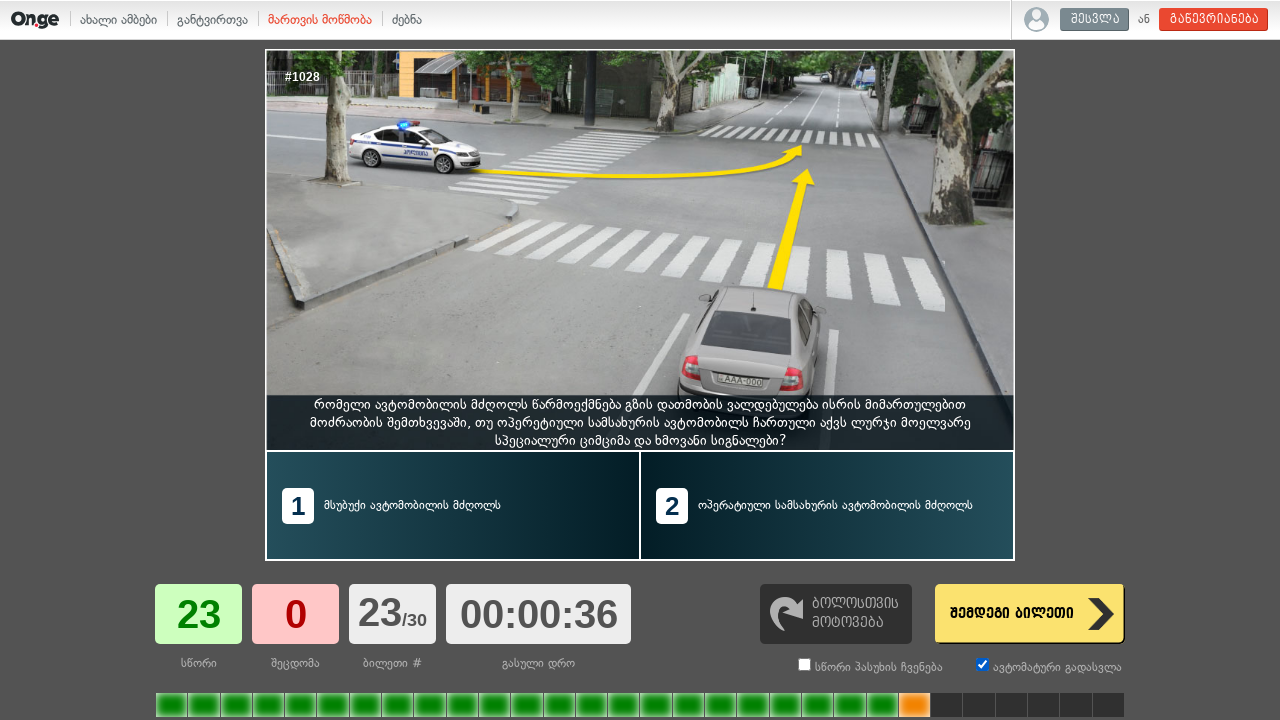

Clicked correct answer for question 24
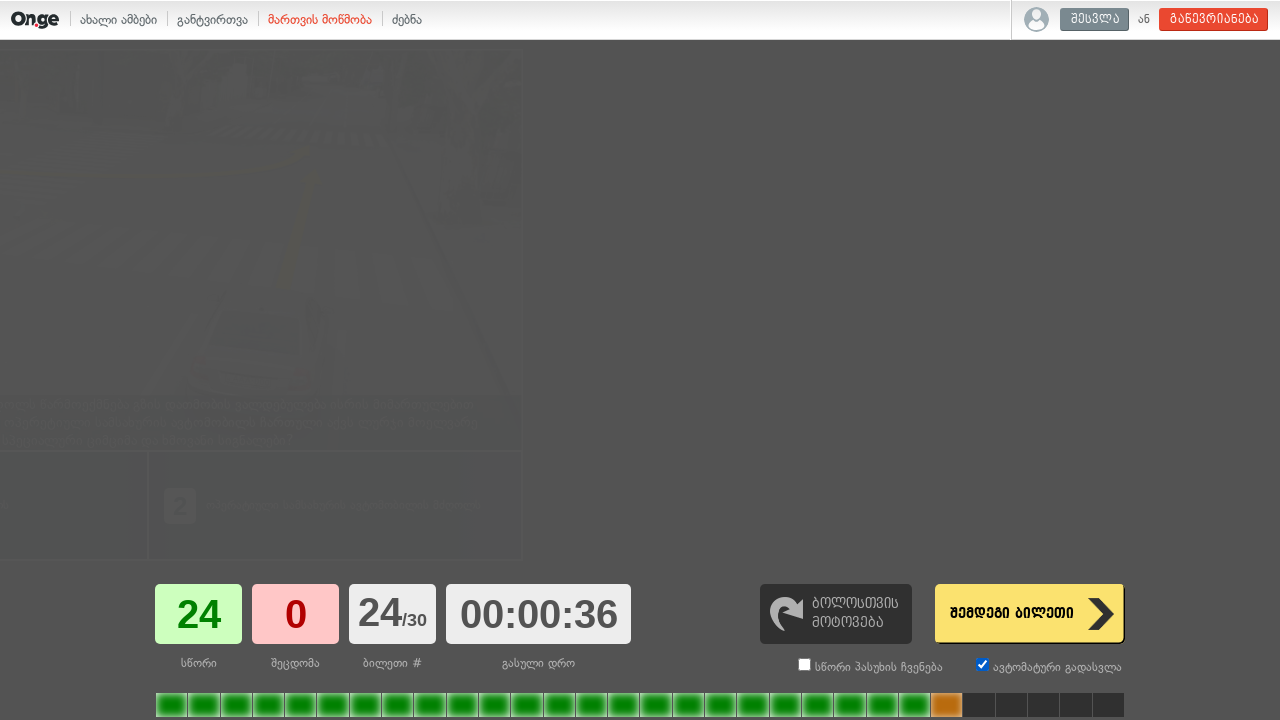

Brief pause between questions
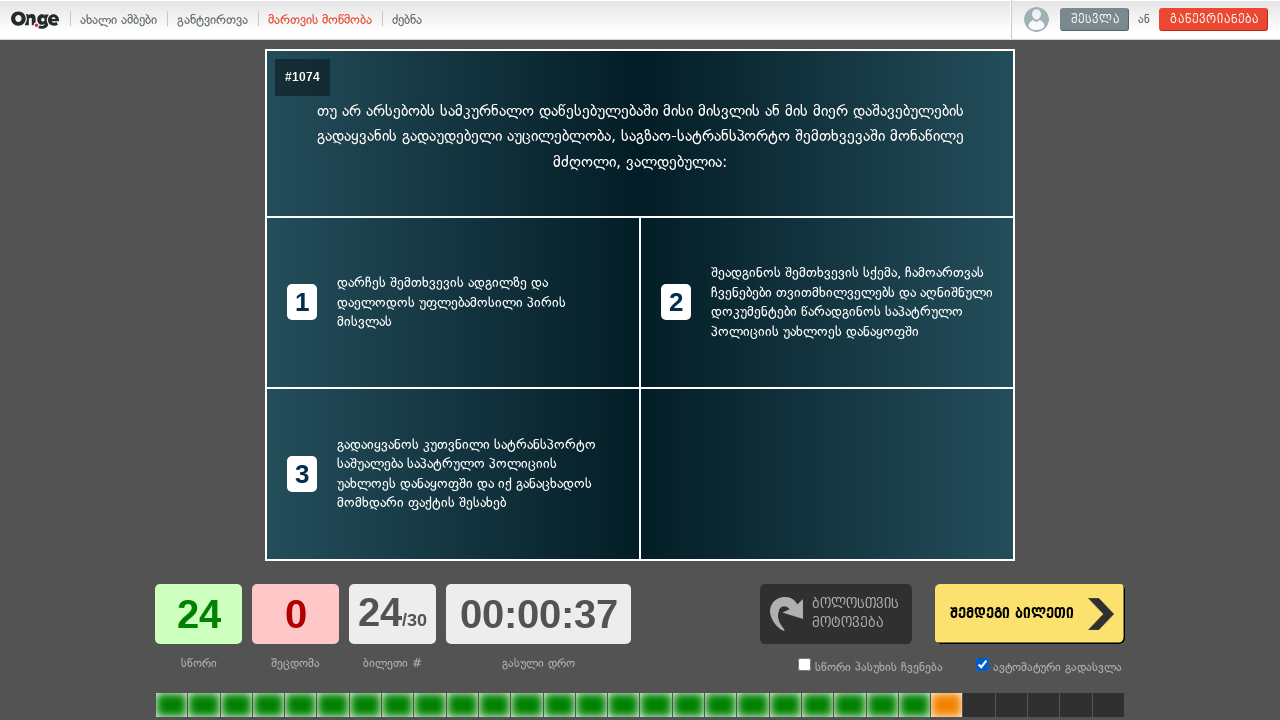

Clicked correct answer for question 25
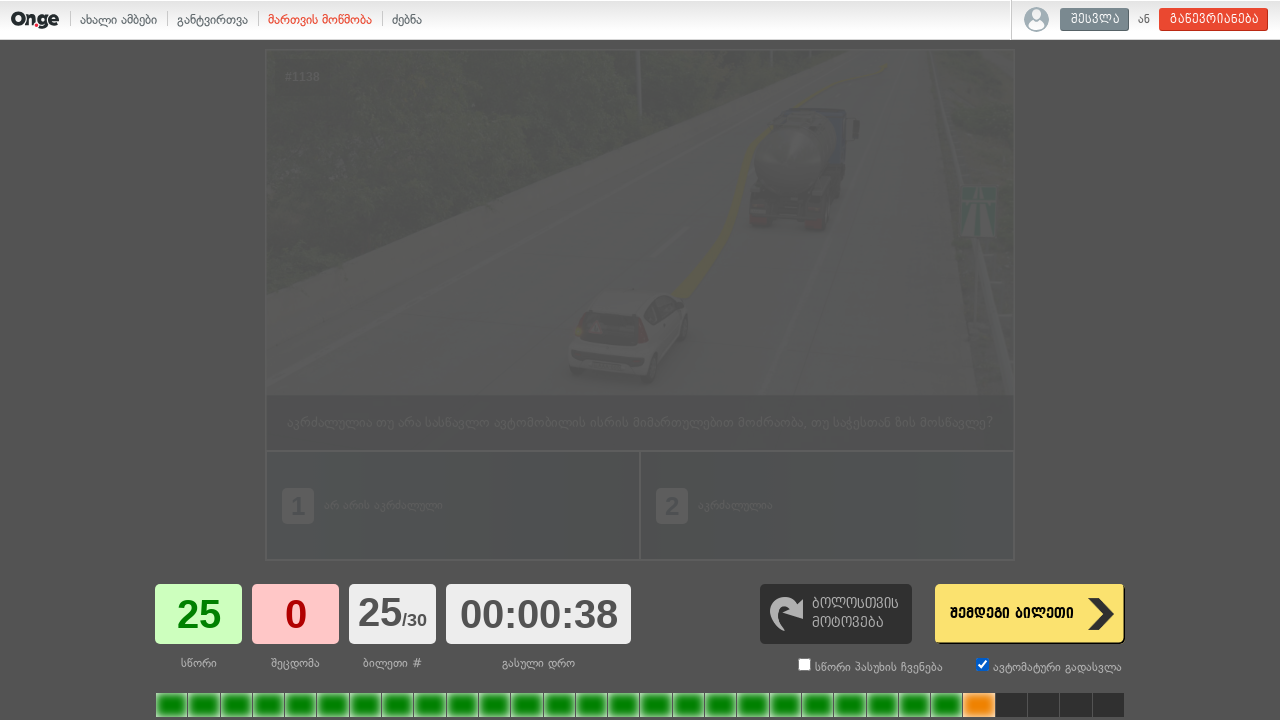

Brief pause between questions
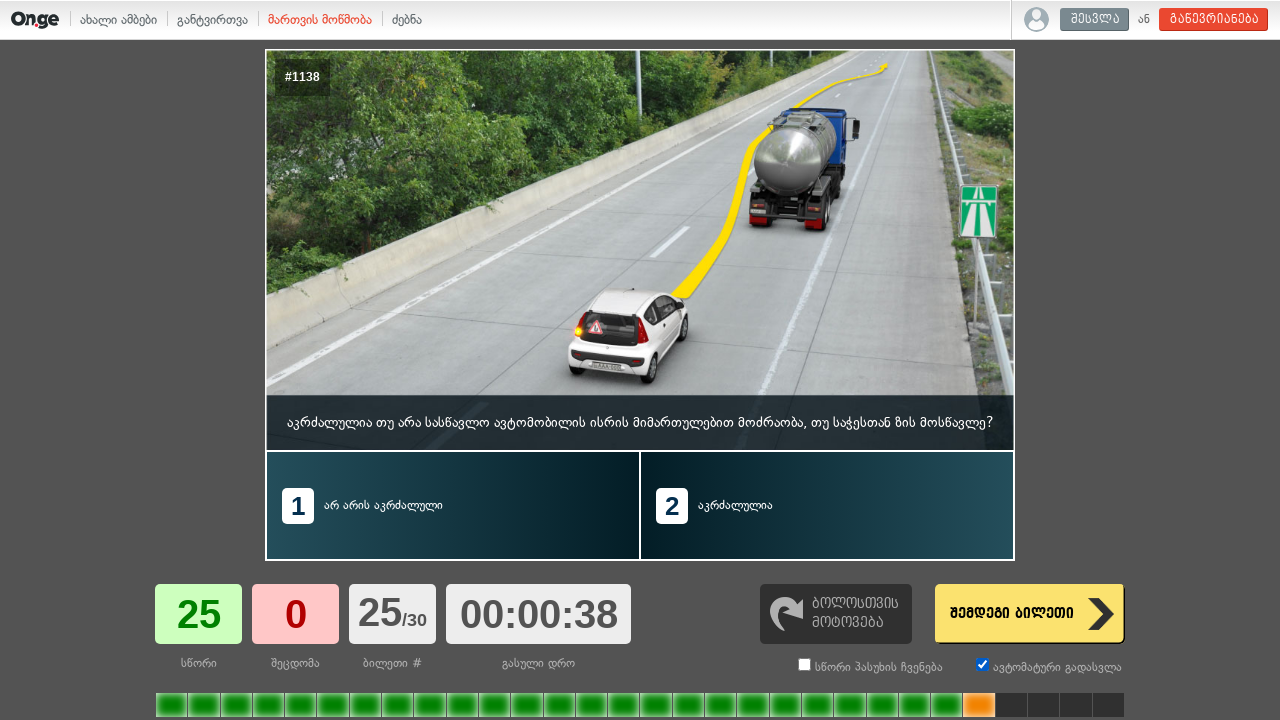

Clicked correct answer for question 26
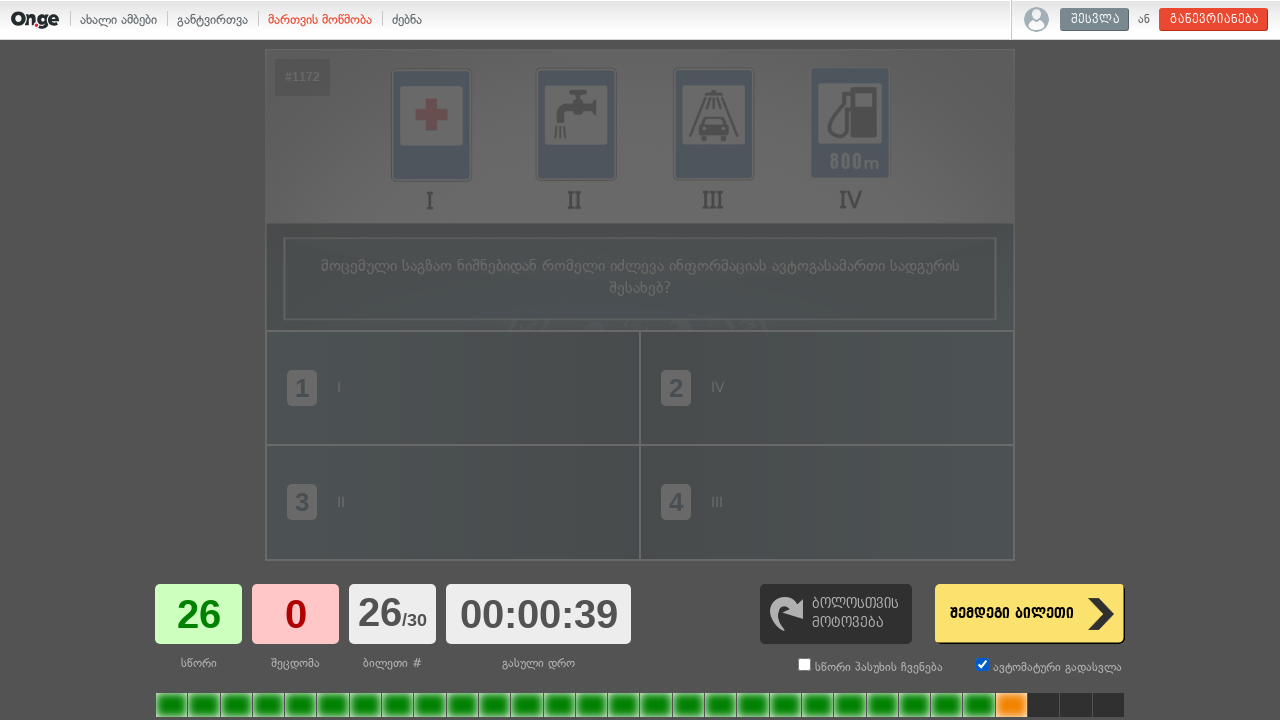

Brief pause between questions
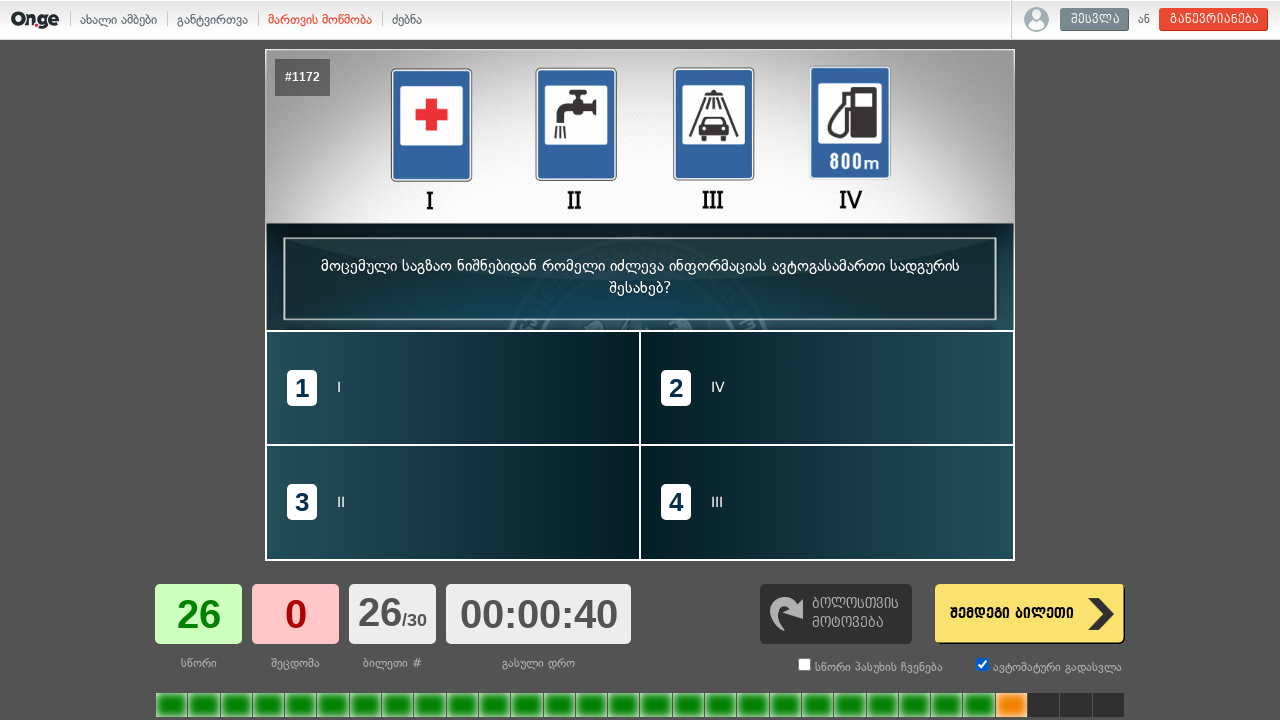

Clicked correct answer for question 27
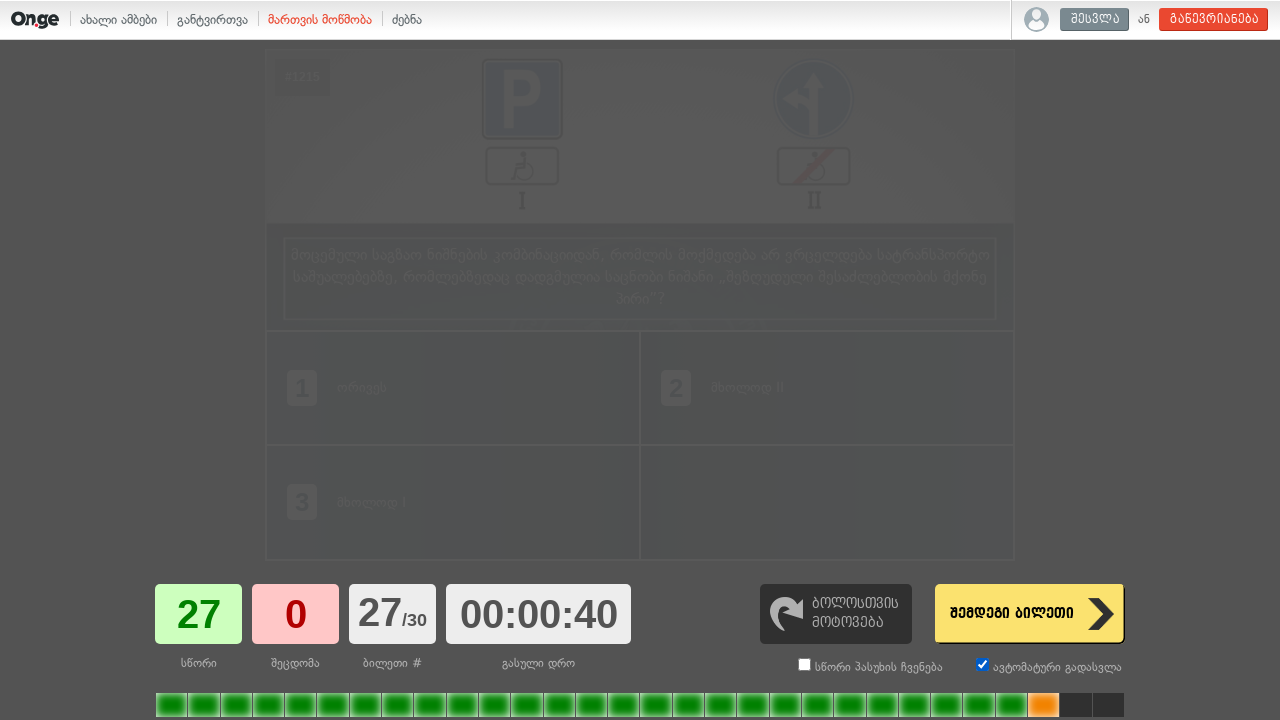

Brief pause between questions
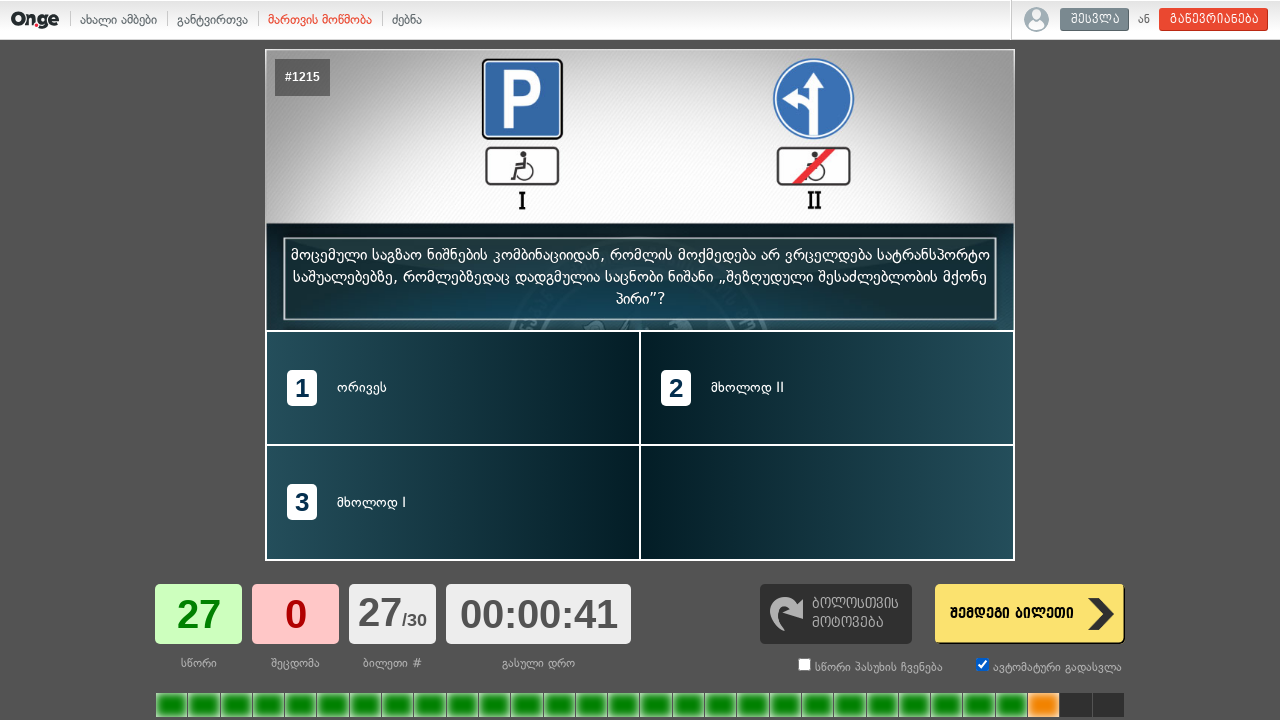

Clicked correct answer for question 28
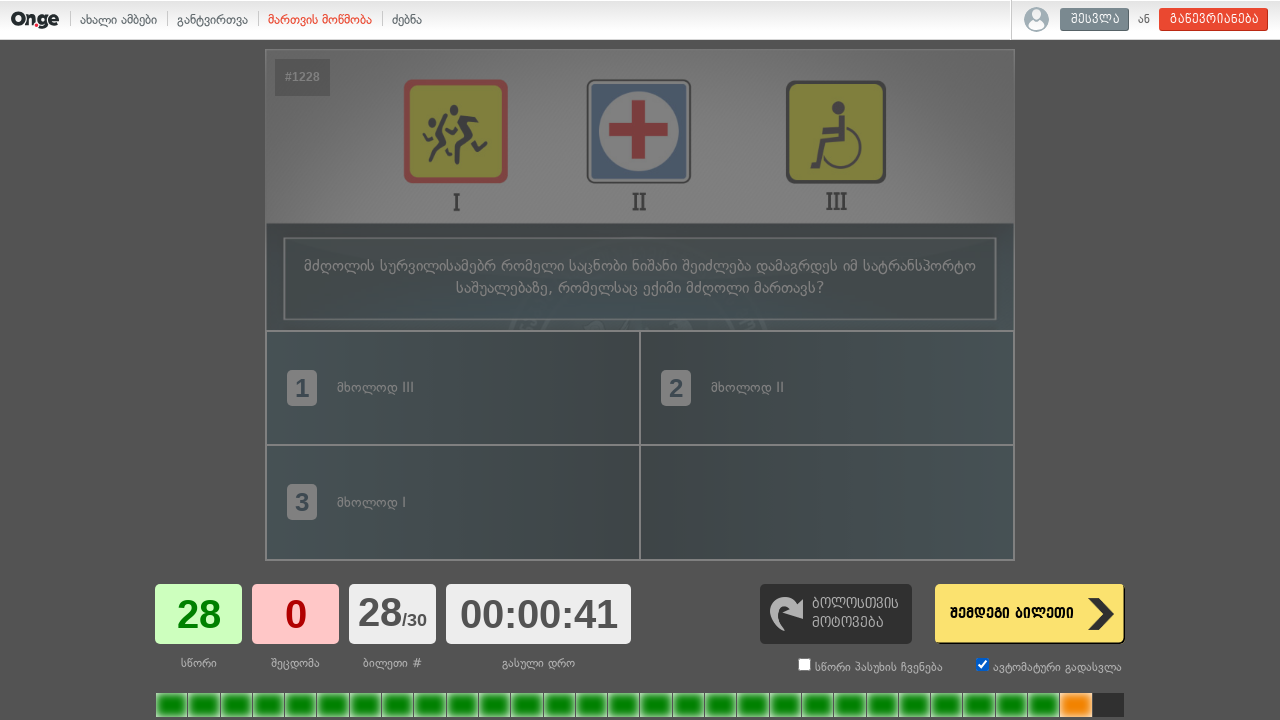

Brief pause between questions
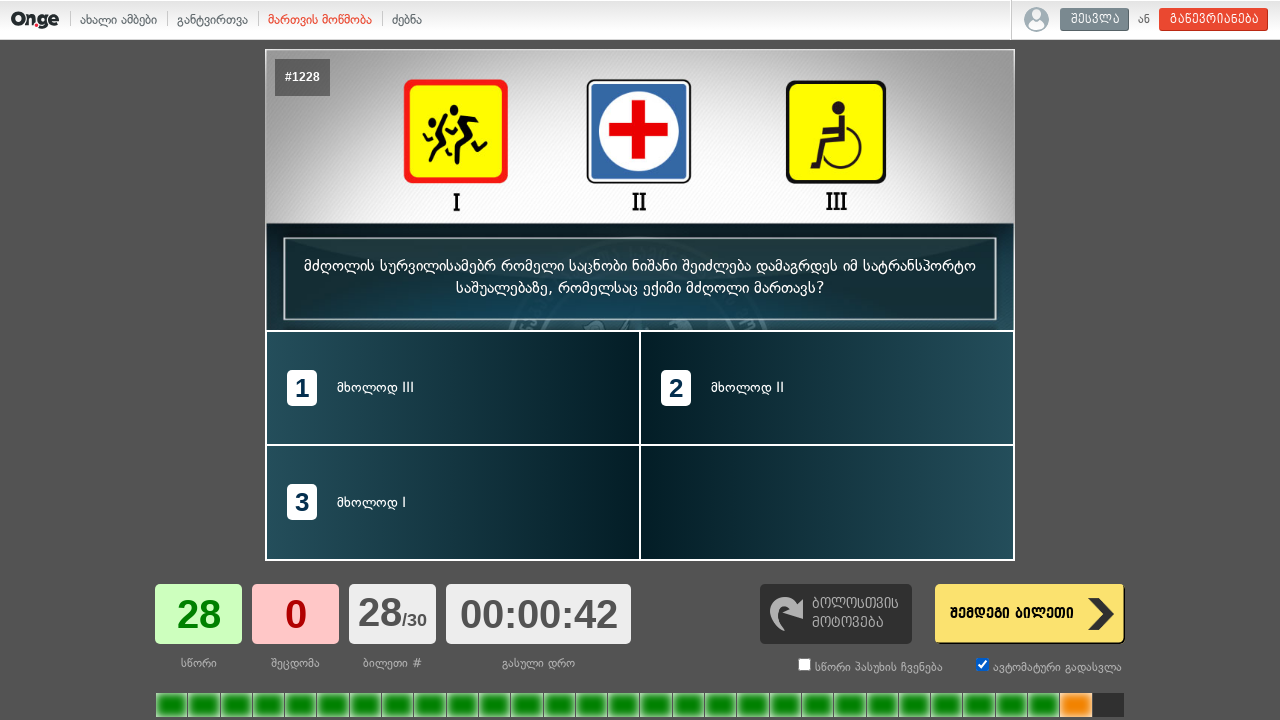

Clicked correct answer for question 29
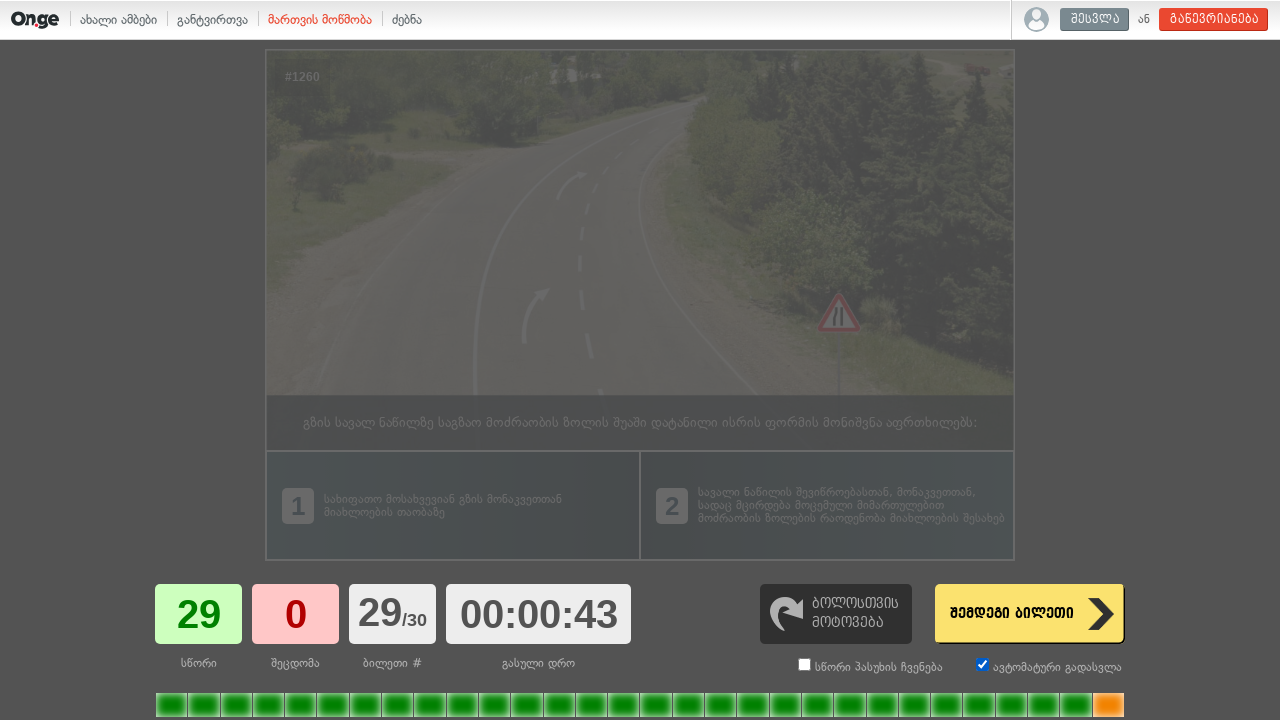

Brief pause between questions
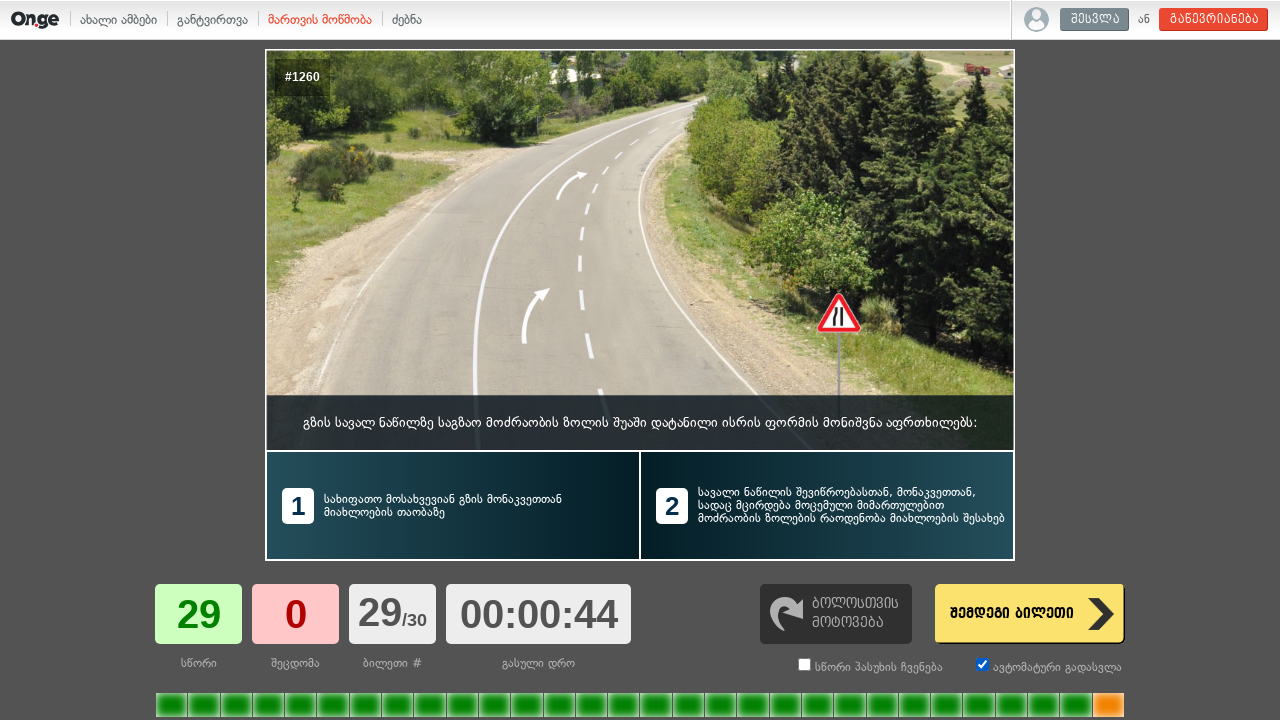

Clicked correct answer for question 30
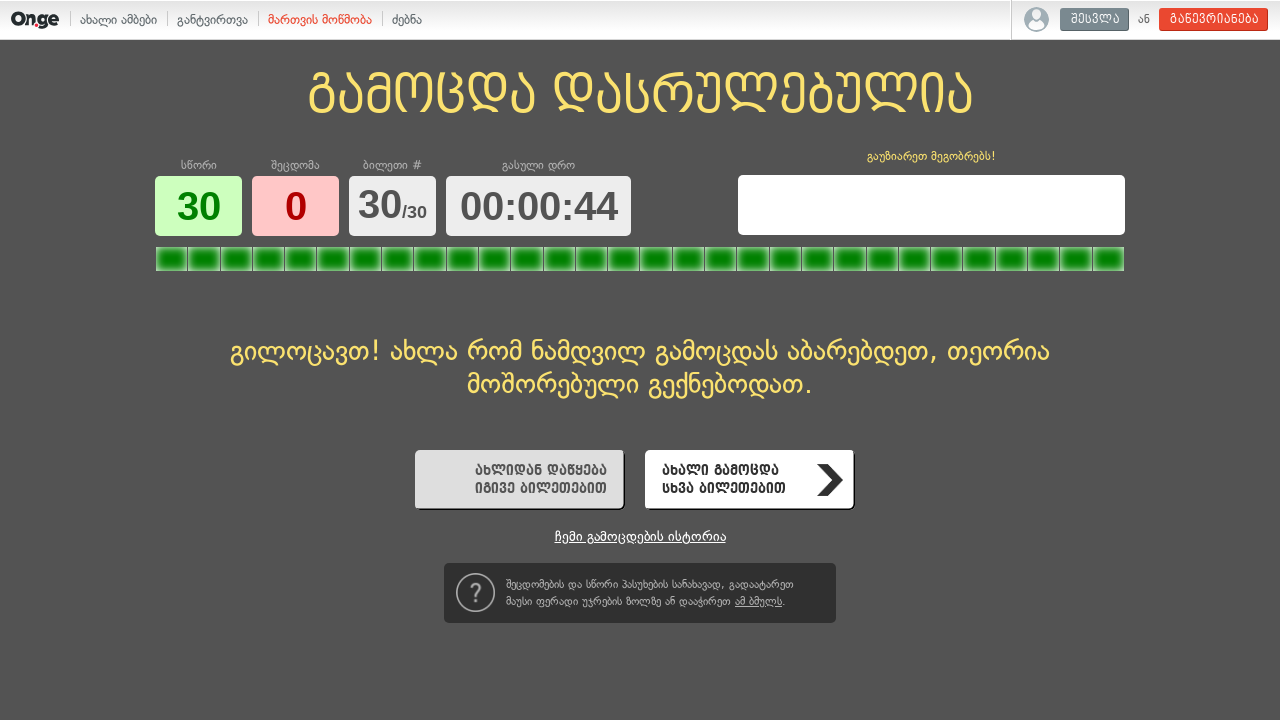

Brief pause between questions
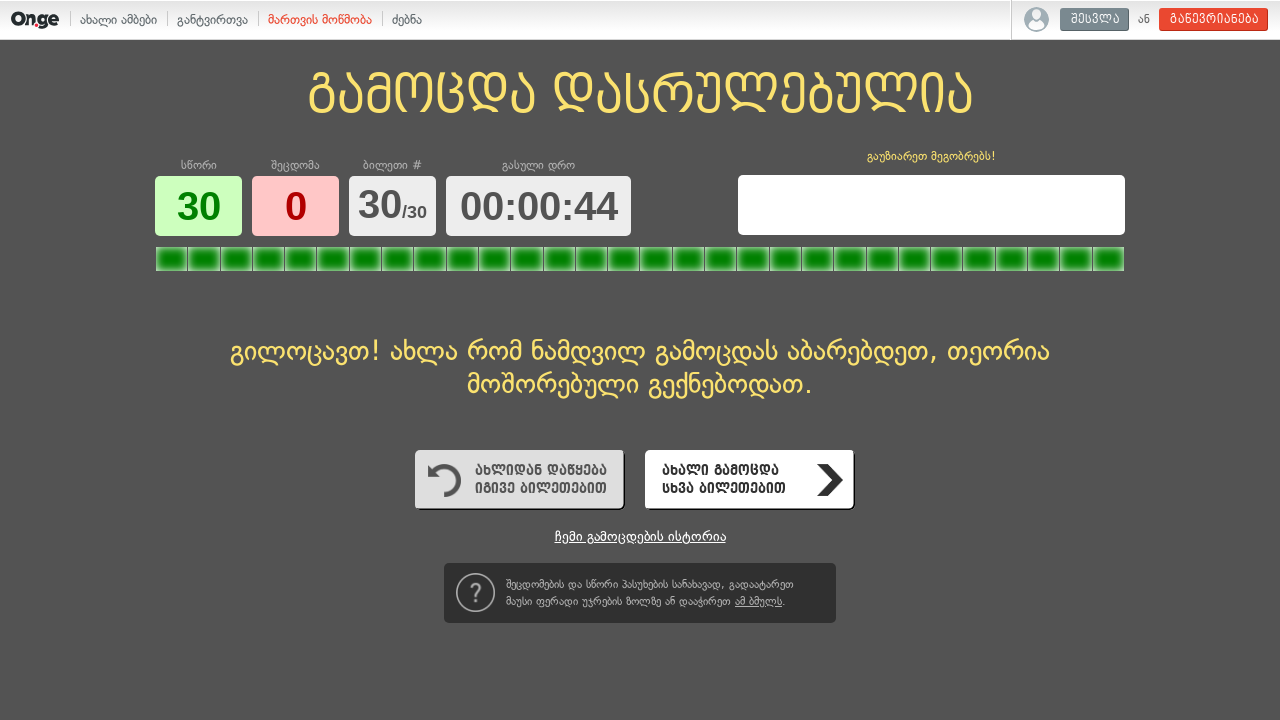

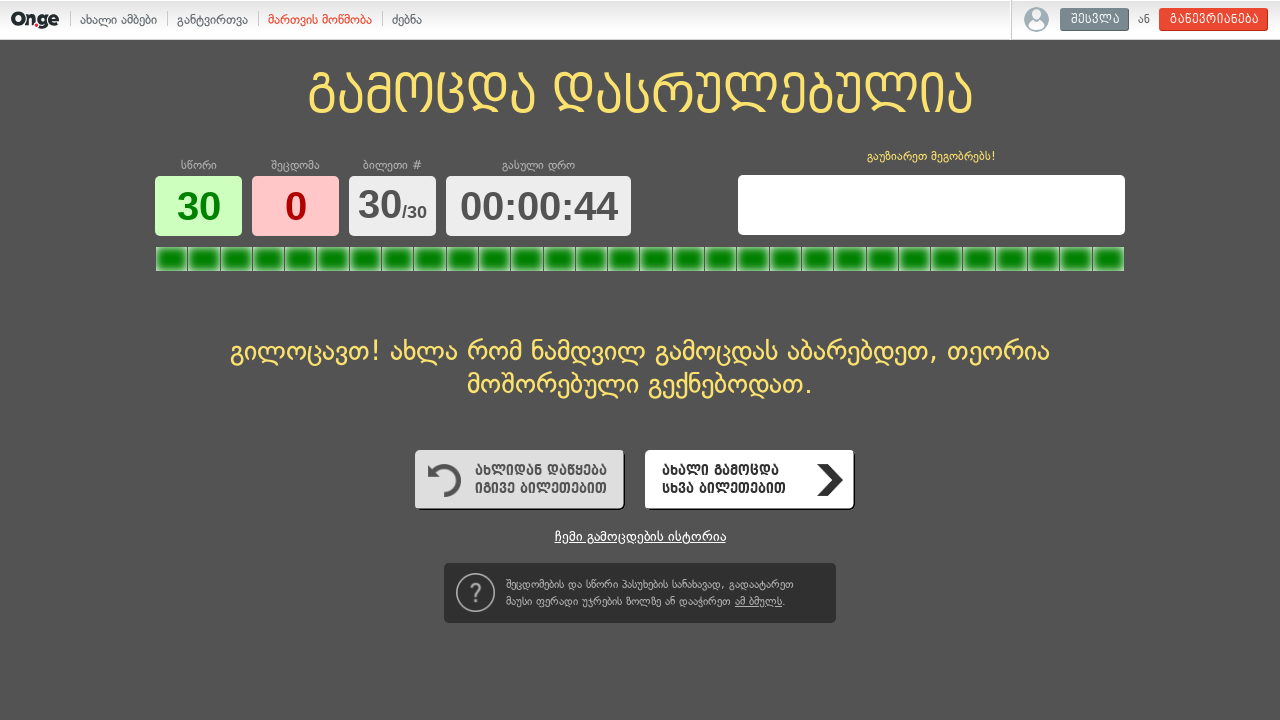